Tests the checkout flow by adding specific vegetables (Cucumber and Beans) to cart, then proceeding through the checkout process to place an order.

Starting URL: https://rahulshettyacademy.com/seleniumPractise/#/

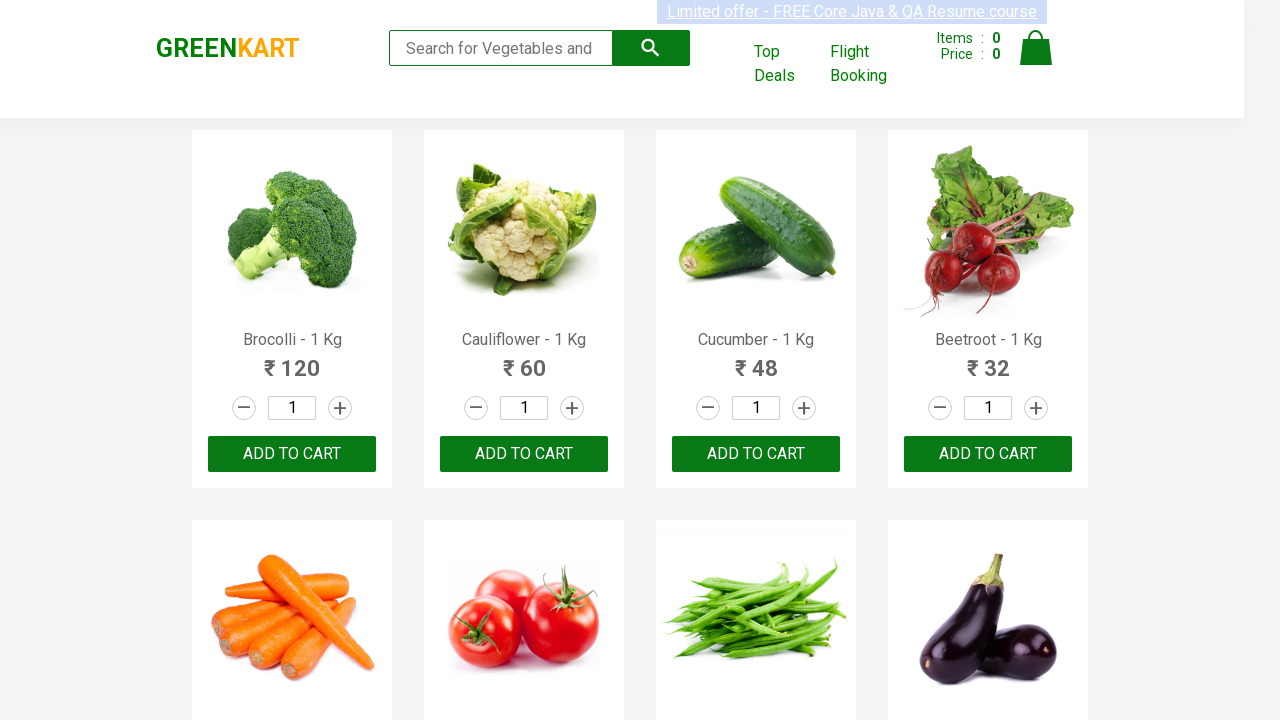

Waited for products to load (2000ms timeout)
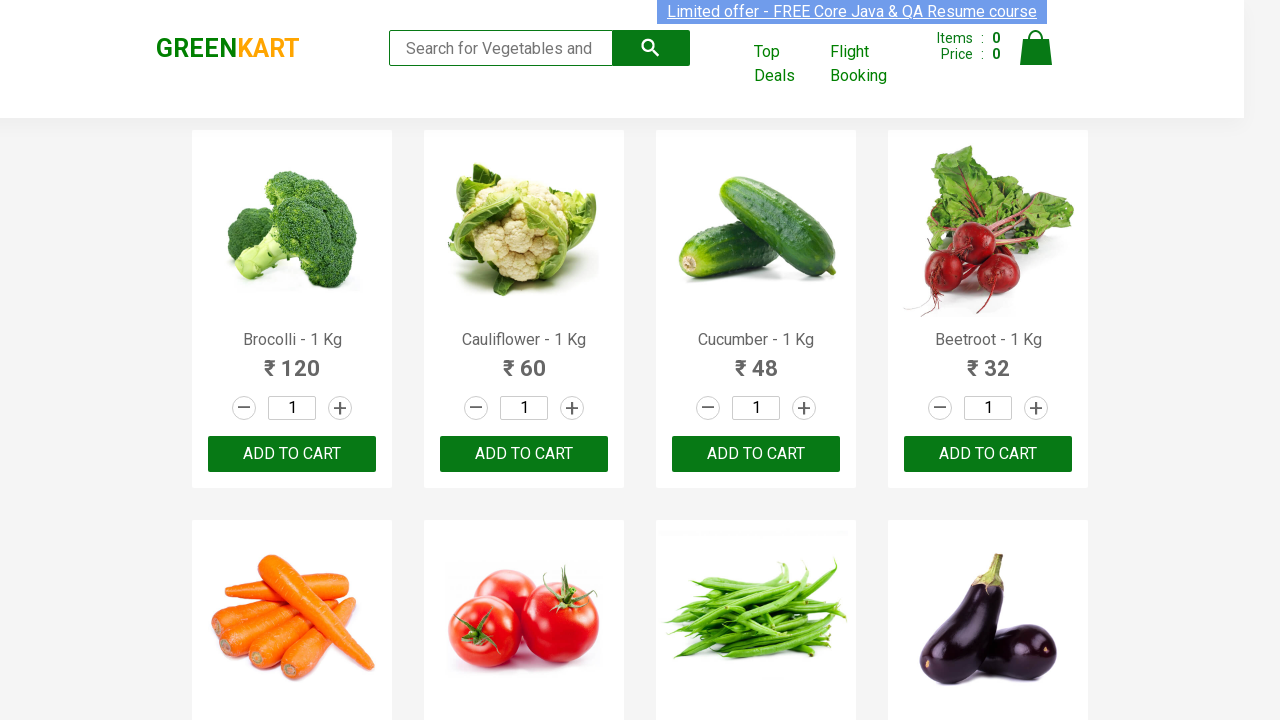

Located all product elements on the page
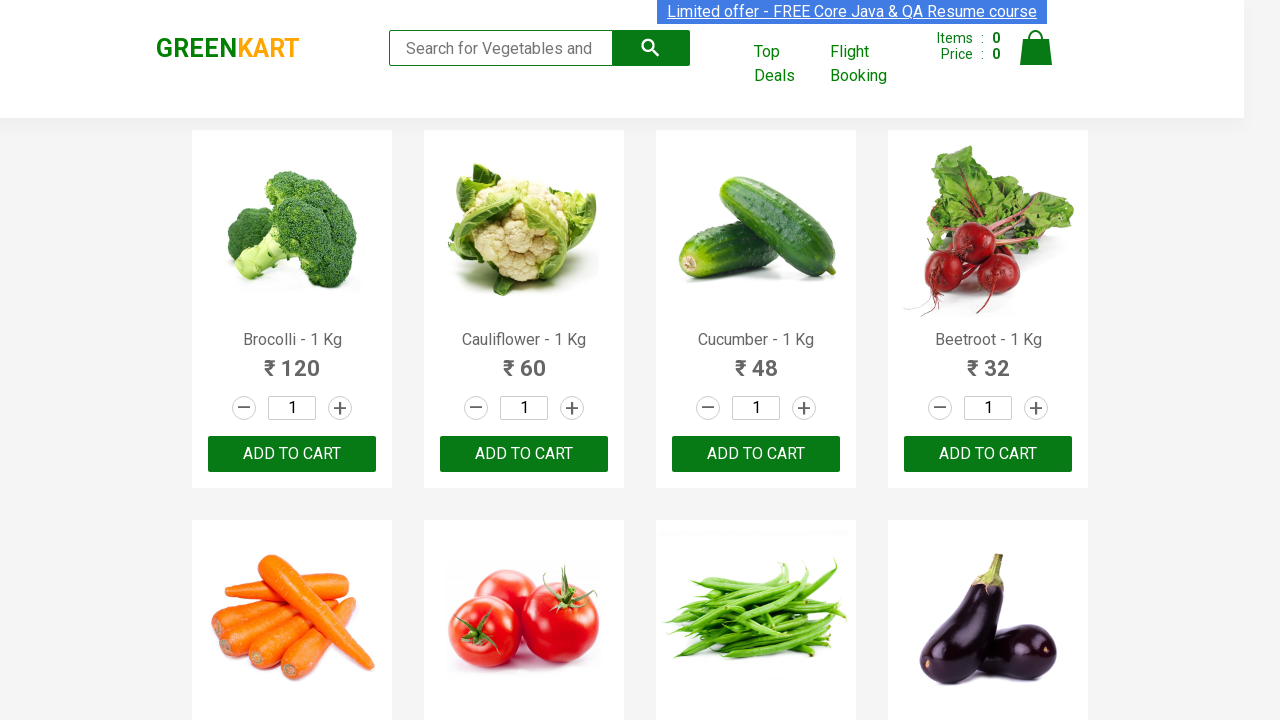

Retrieved product name: Brocolli - 1 Kg
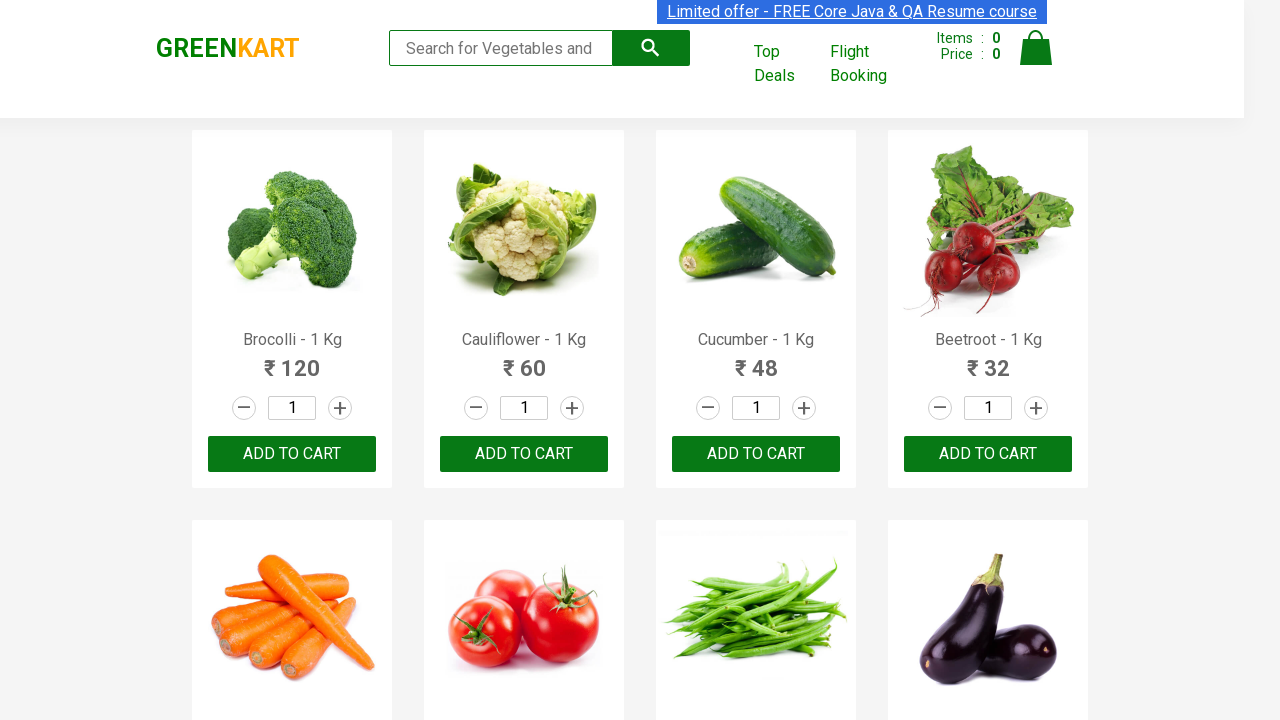

Retrieved product name: Cauliflower - 1 Kg
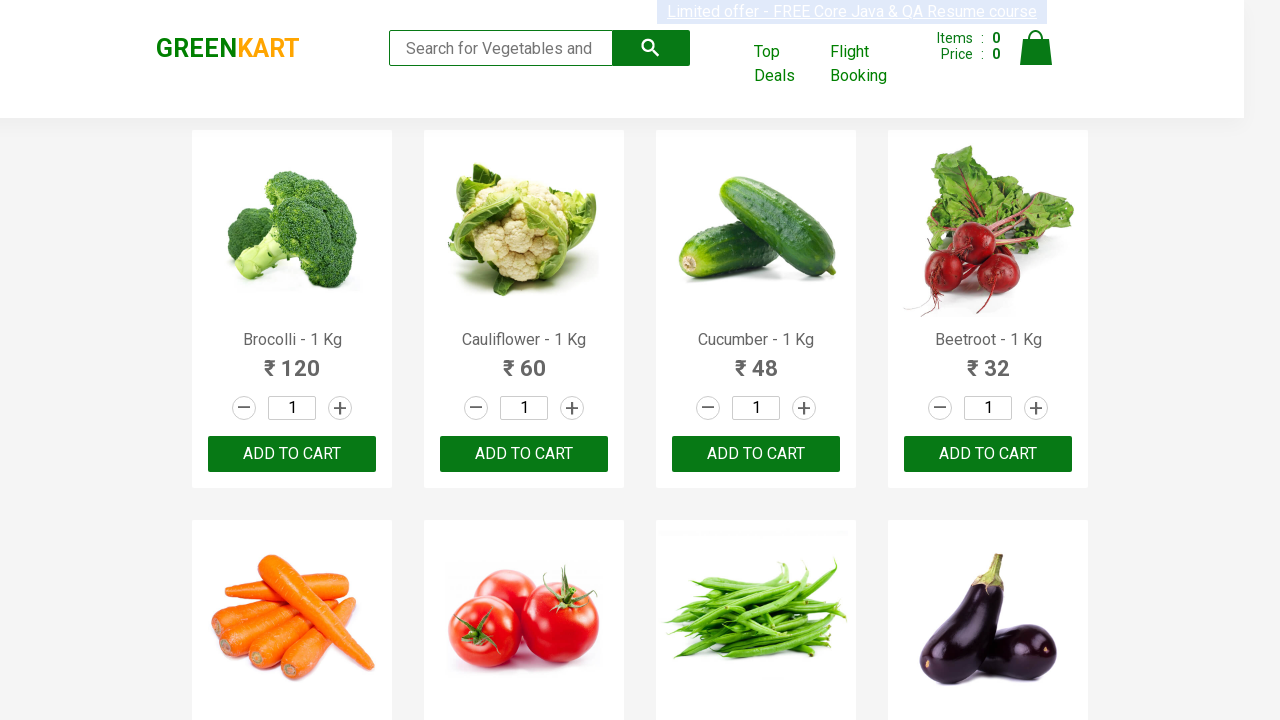

Retrieved product name: Cucumber - 1 Kg
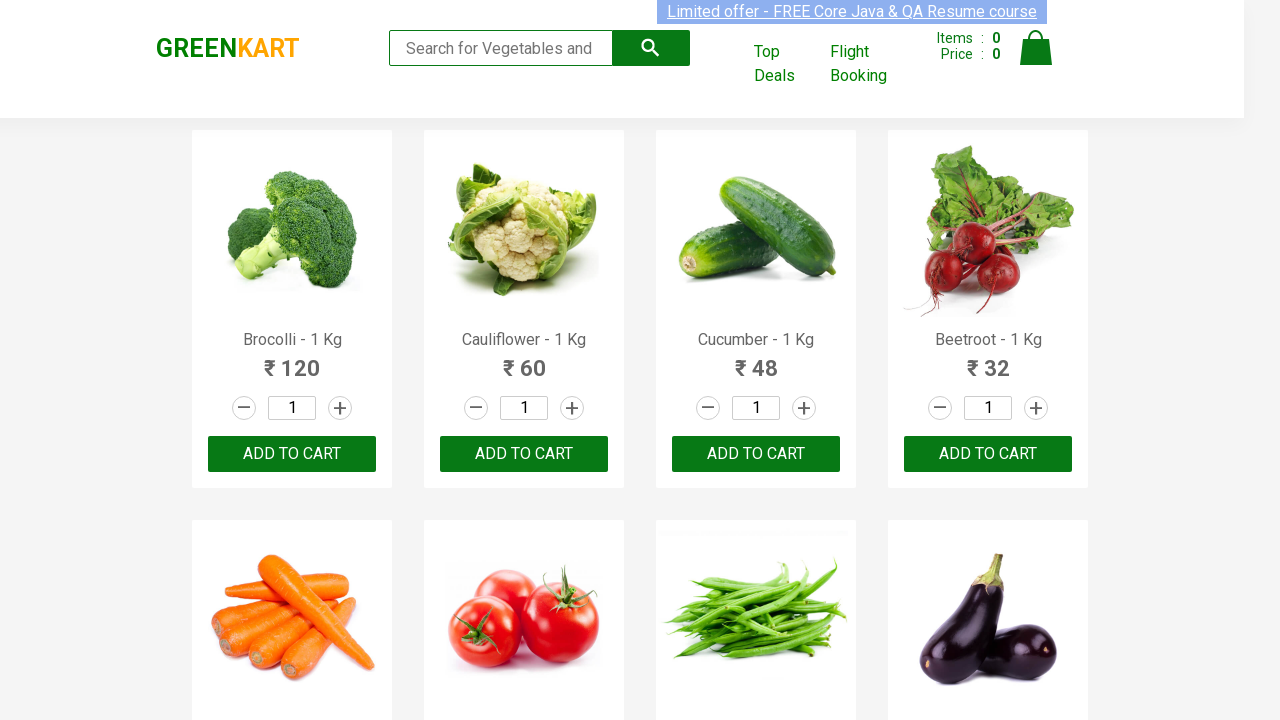

Added Cucumber - 1 Kg to cart at (756, 454) on .products .product >> nth=2 >> button
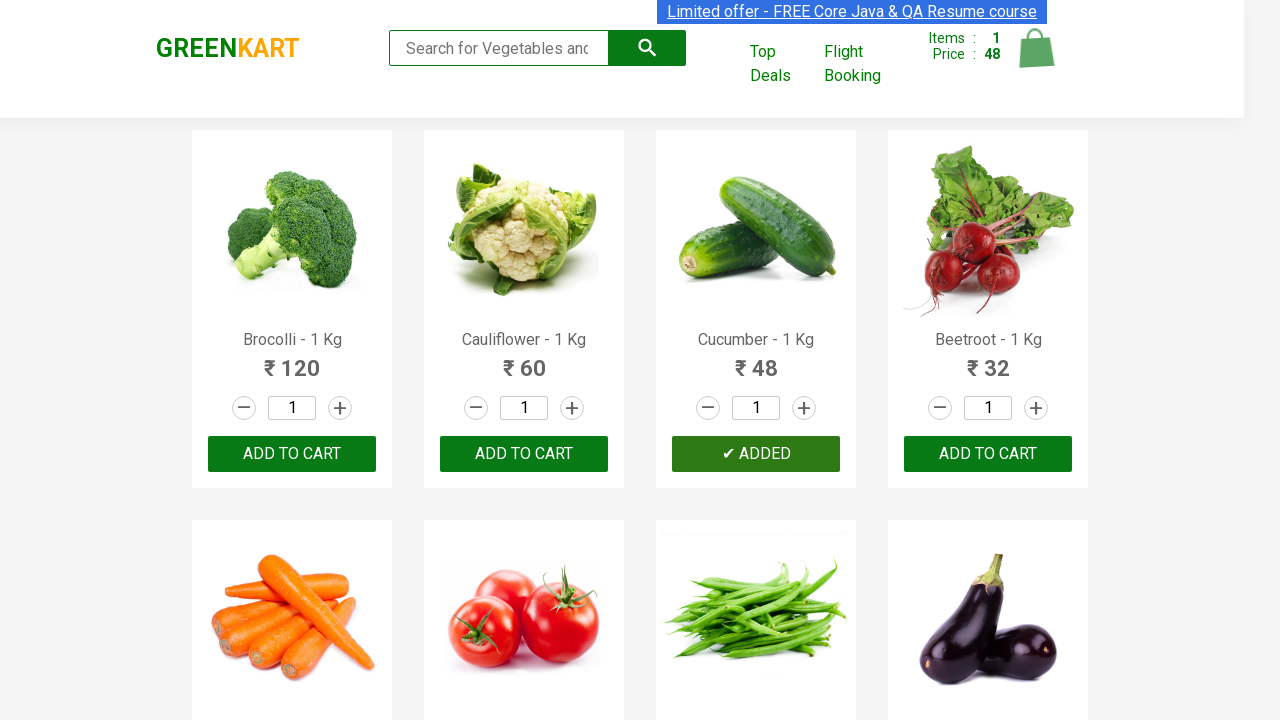

Retrieved product name: Beetroot - 1 Kg
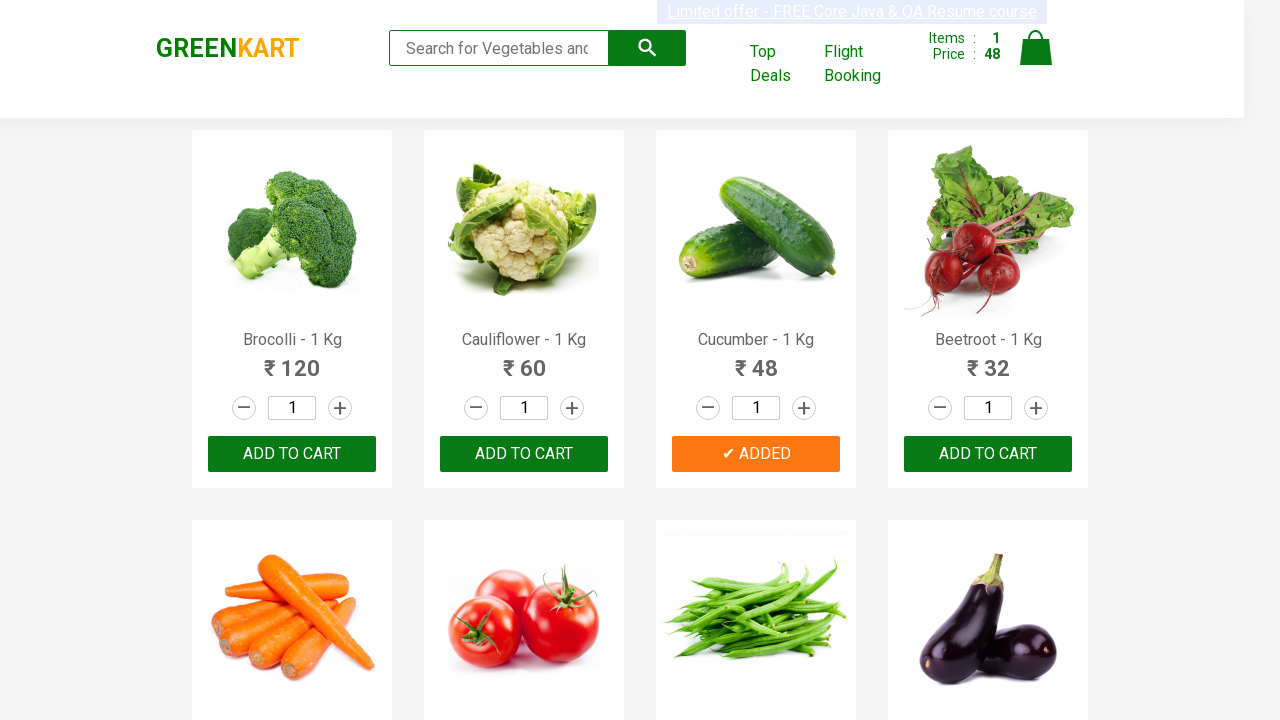

Retrieved product name: Carrot - 1 Kg
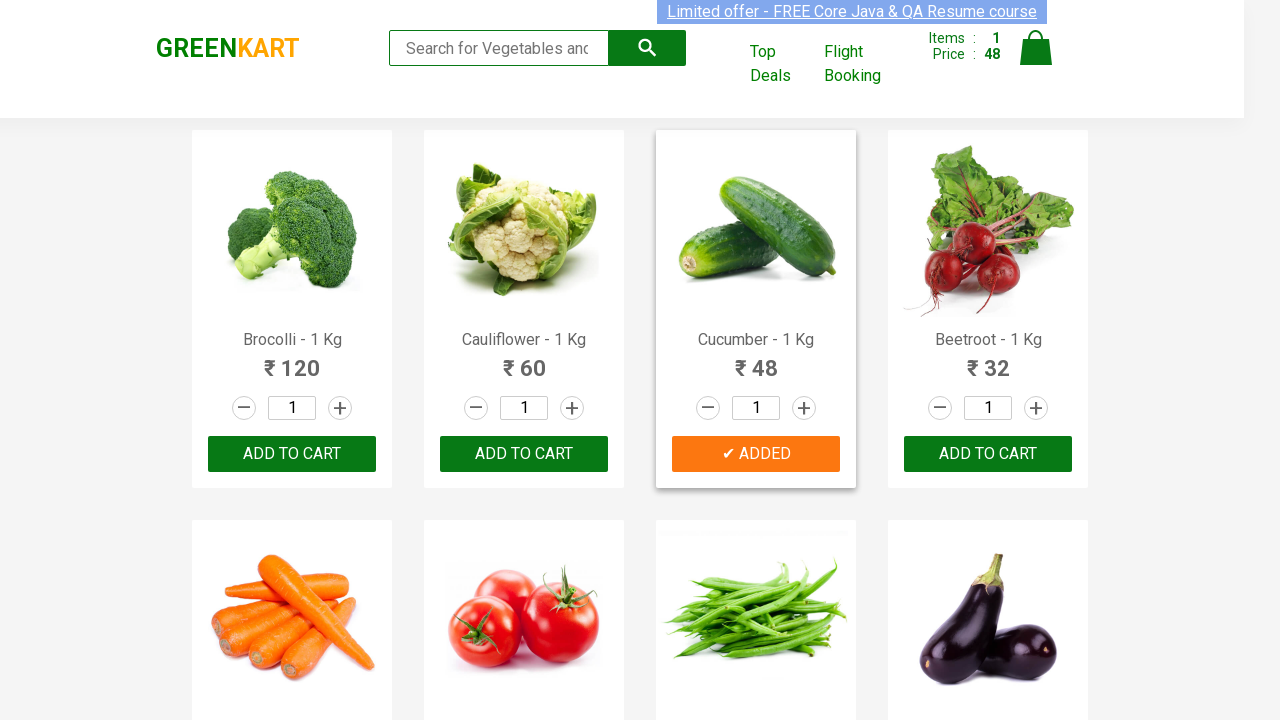

Retrieved product name: Tomato - 1 Kg
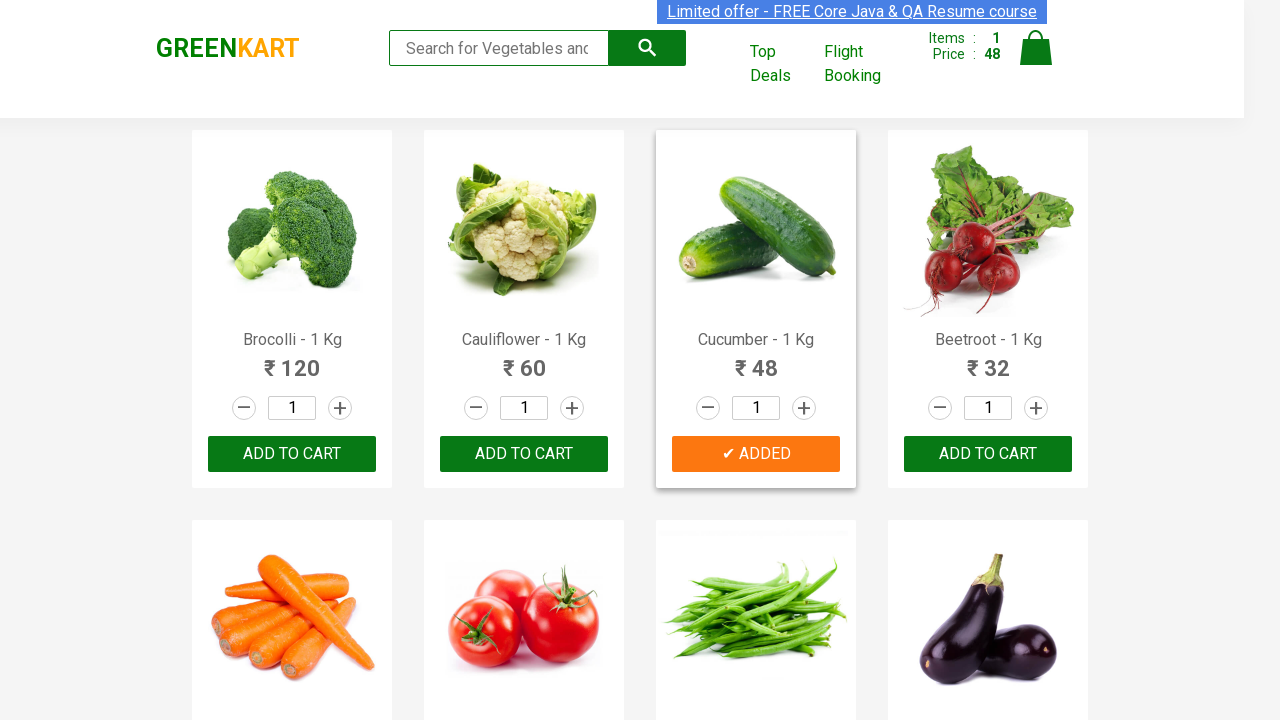

Retrieved product name: Beans - 1 Kg
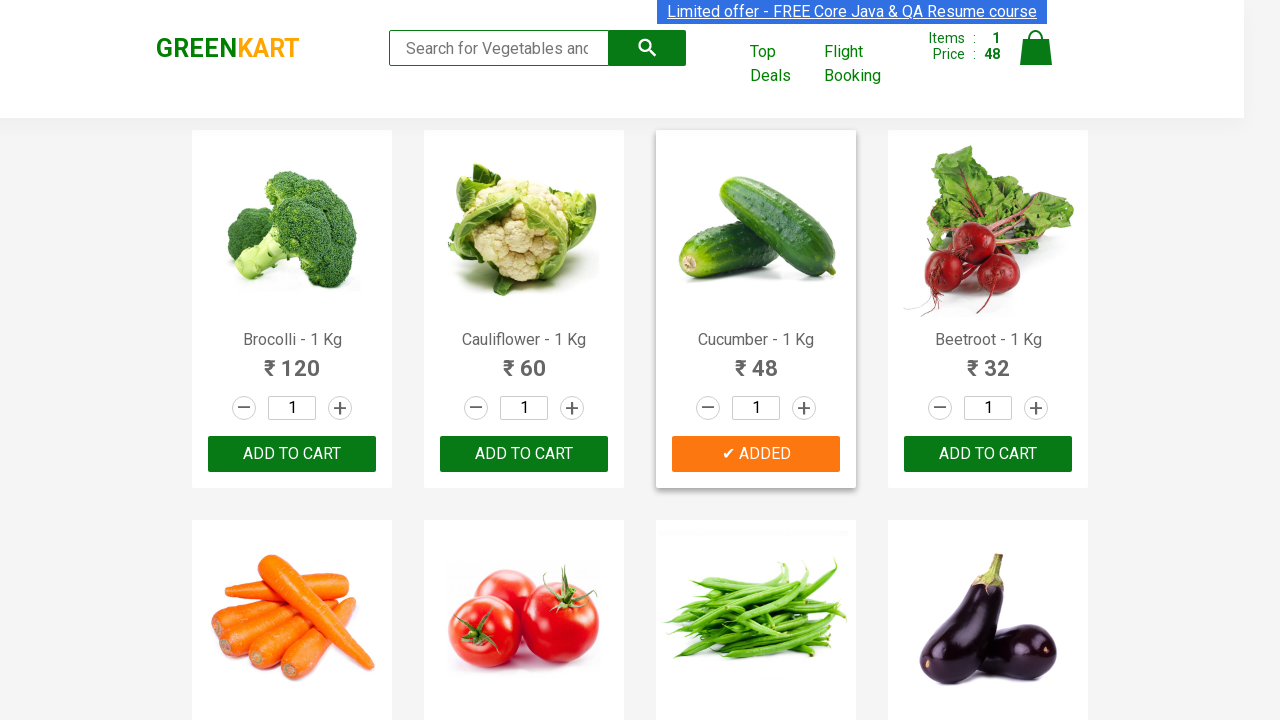

Added Beans - 1 Kg to cart at (756, 360) on .products .product >> nth=6 >> button
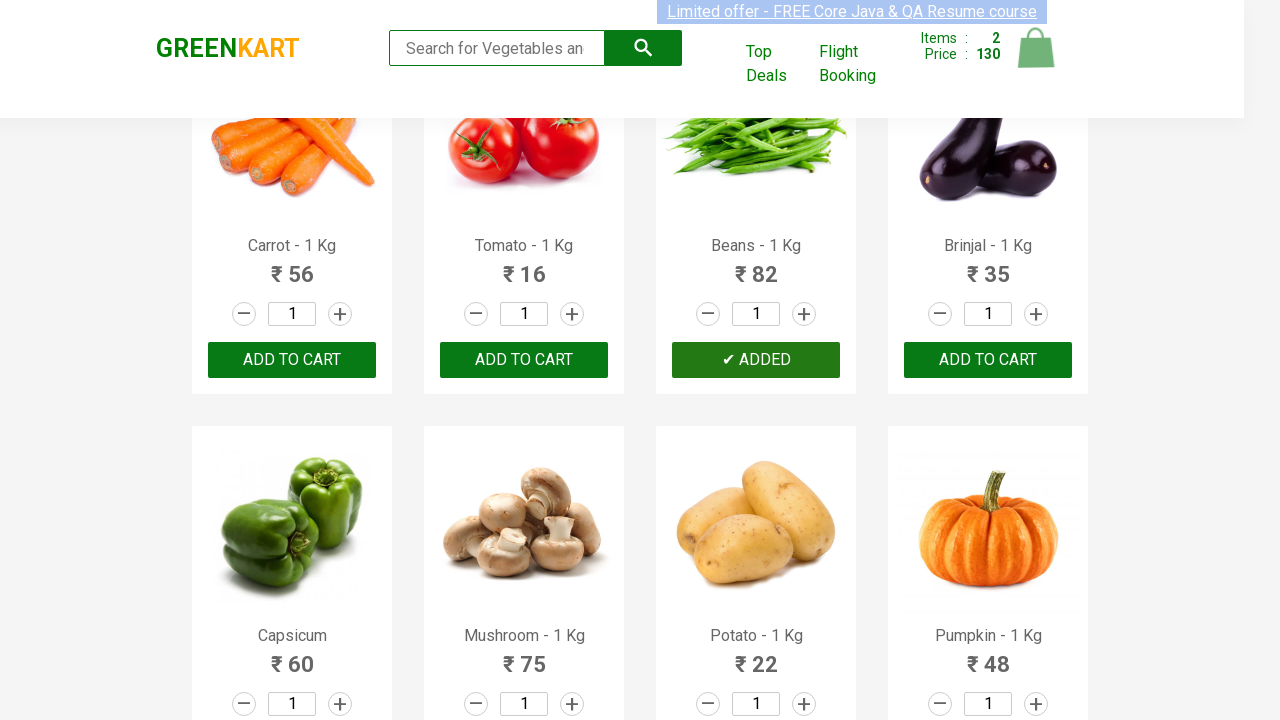

Retrieved product name: Brinjal - 1 Kg
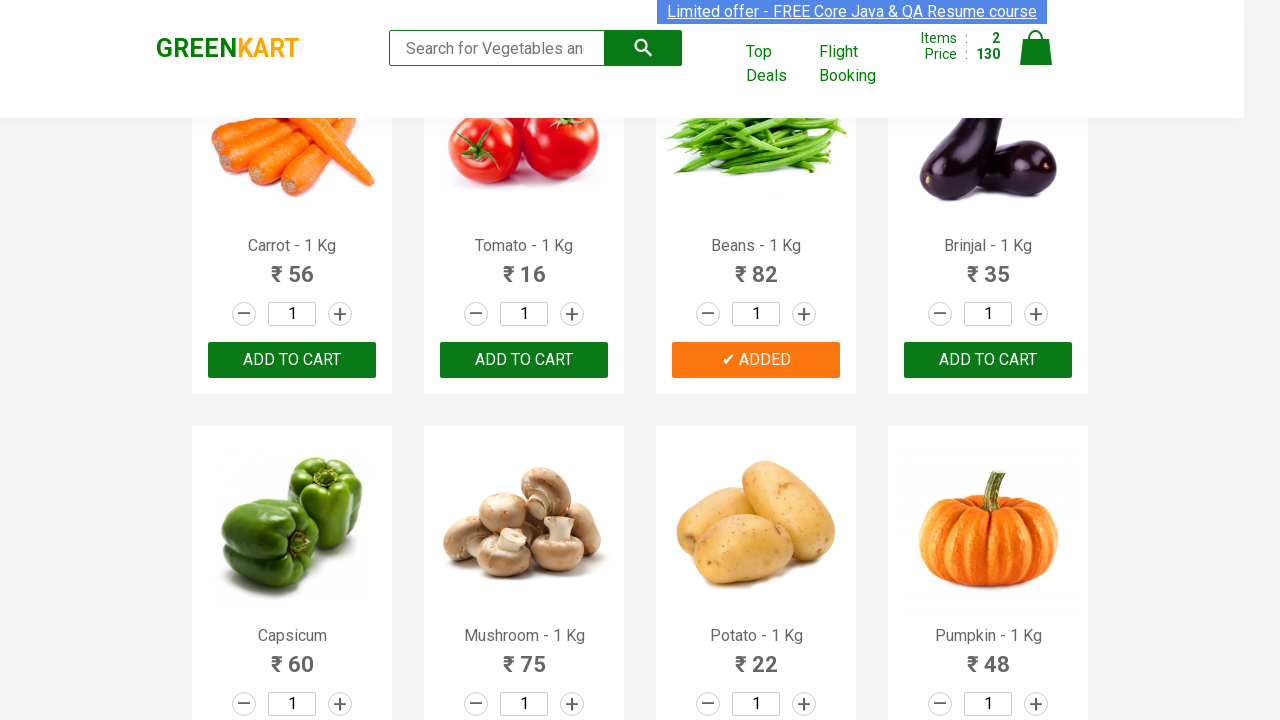

Retrieved product name: Capsicum
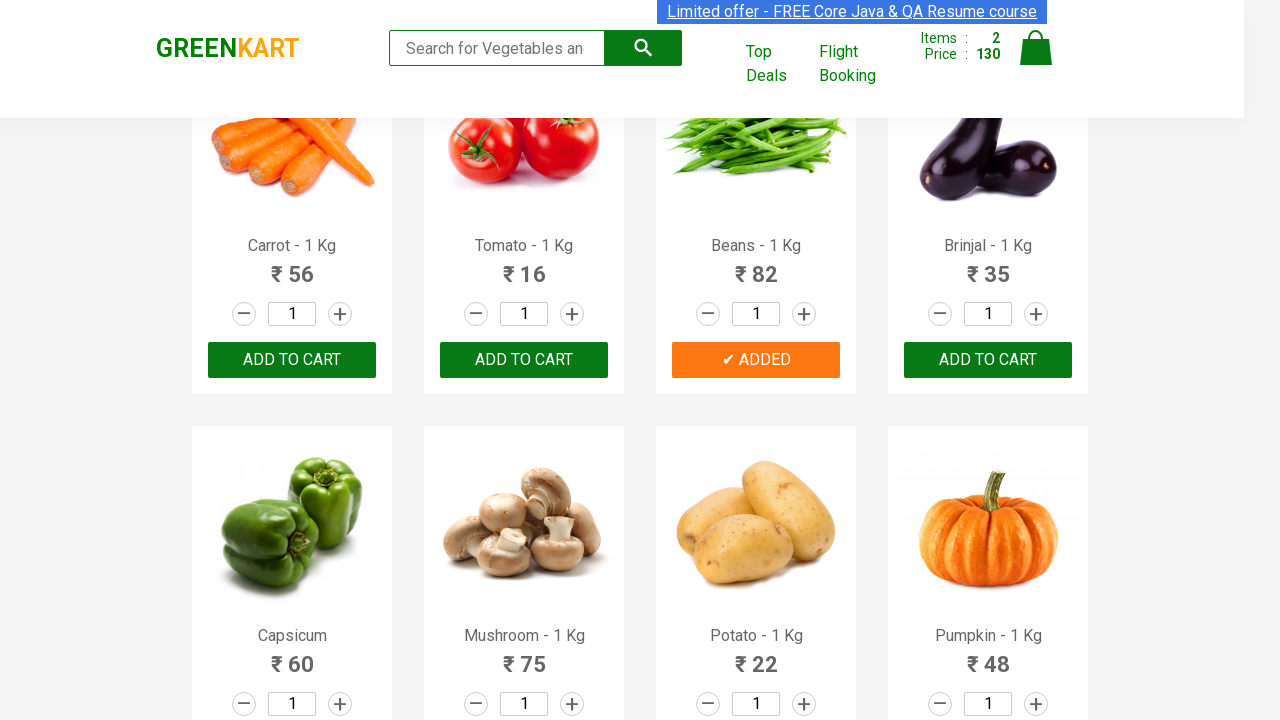

Retrieved product name: Mushroom - 1 Kg
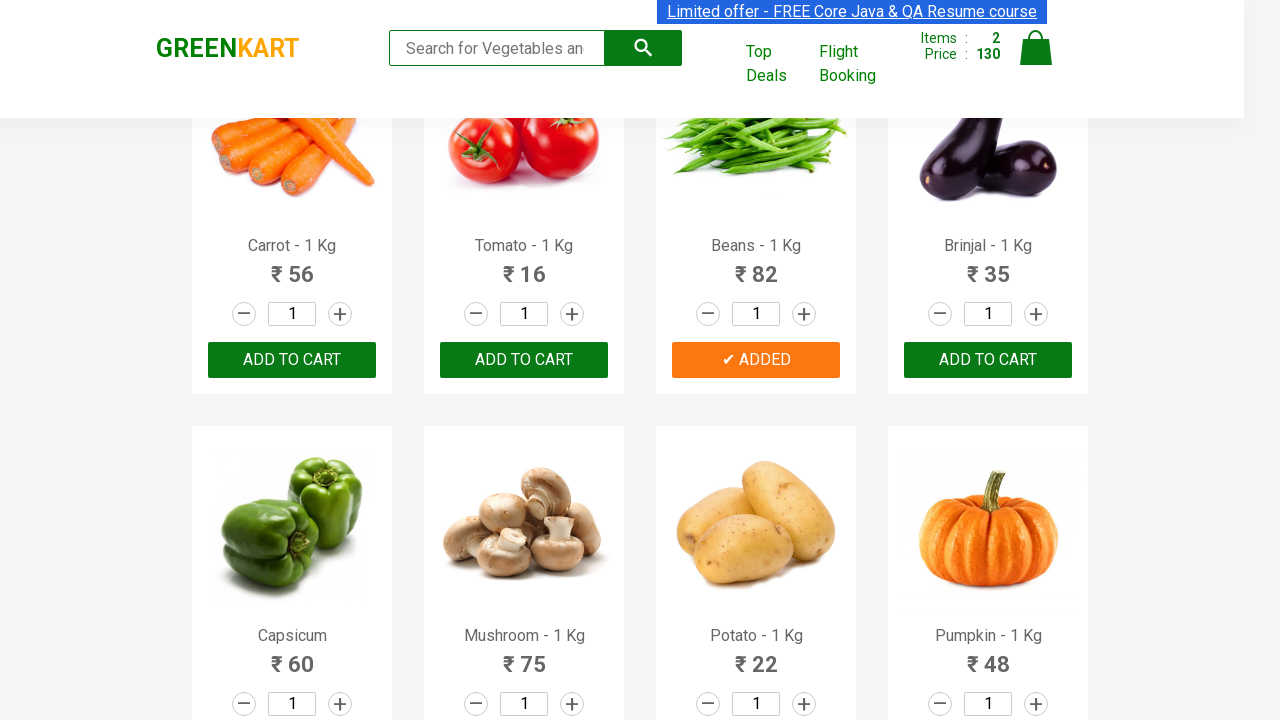

Retrieved product name: Potato - 1 Kg
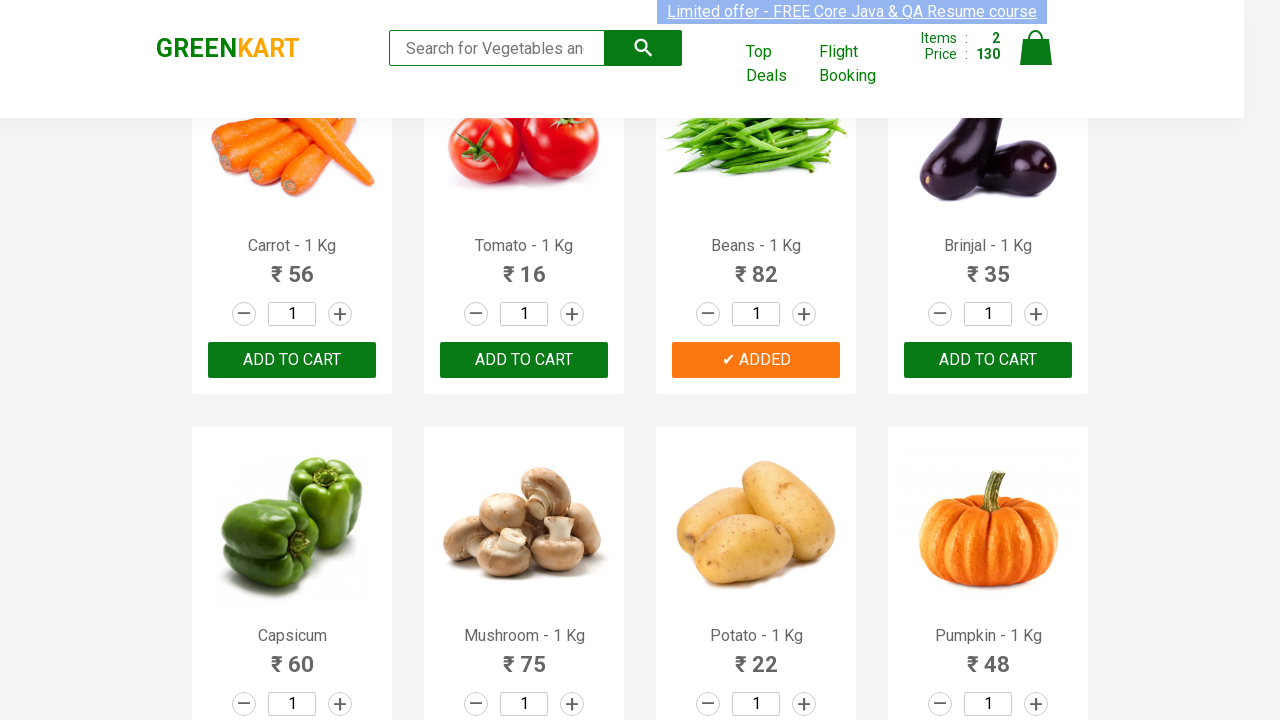

Retrieved product name: Pumpkin - 1 Kg
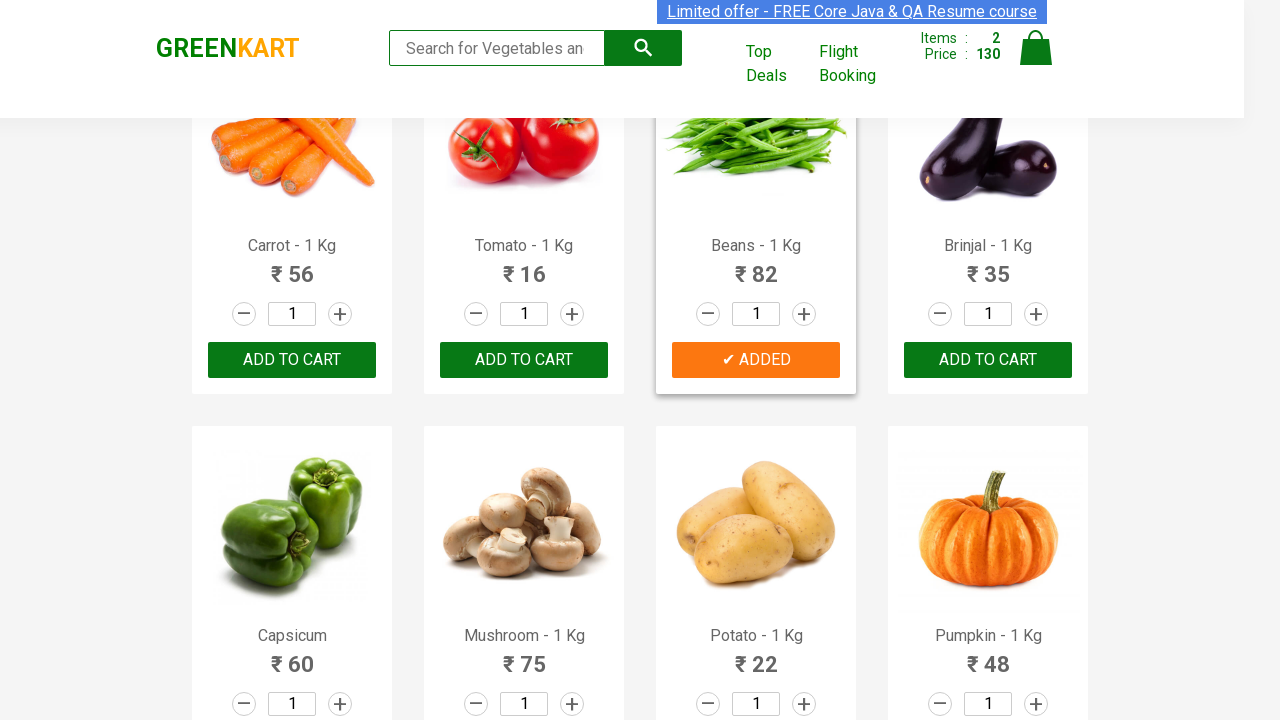

Retrieved product name: Corn - 1 Kg
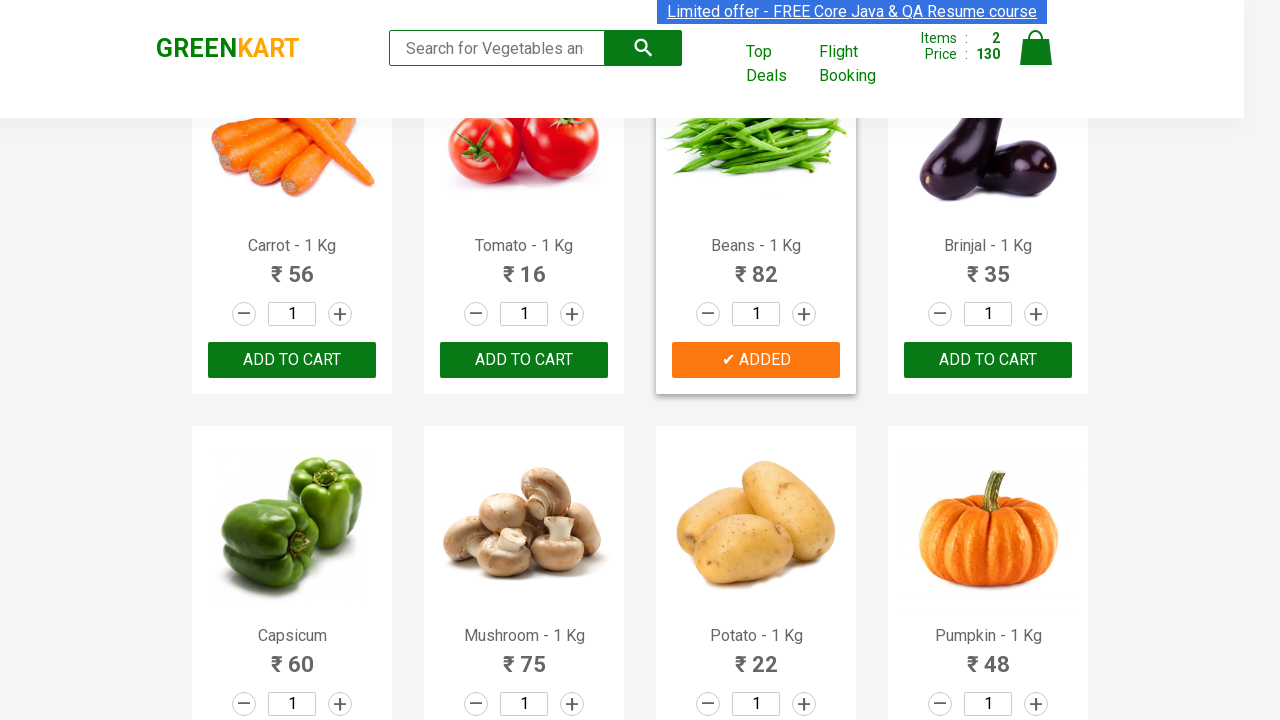

Retrieved product name: Onion - 1 Kg
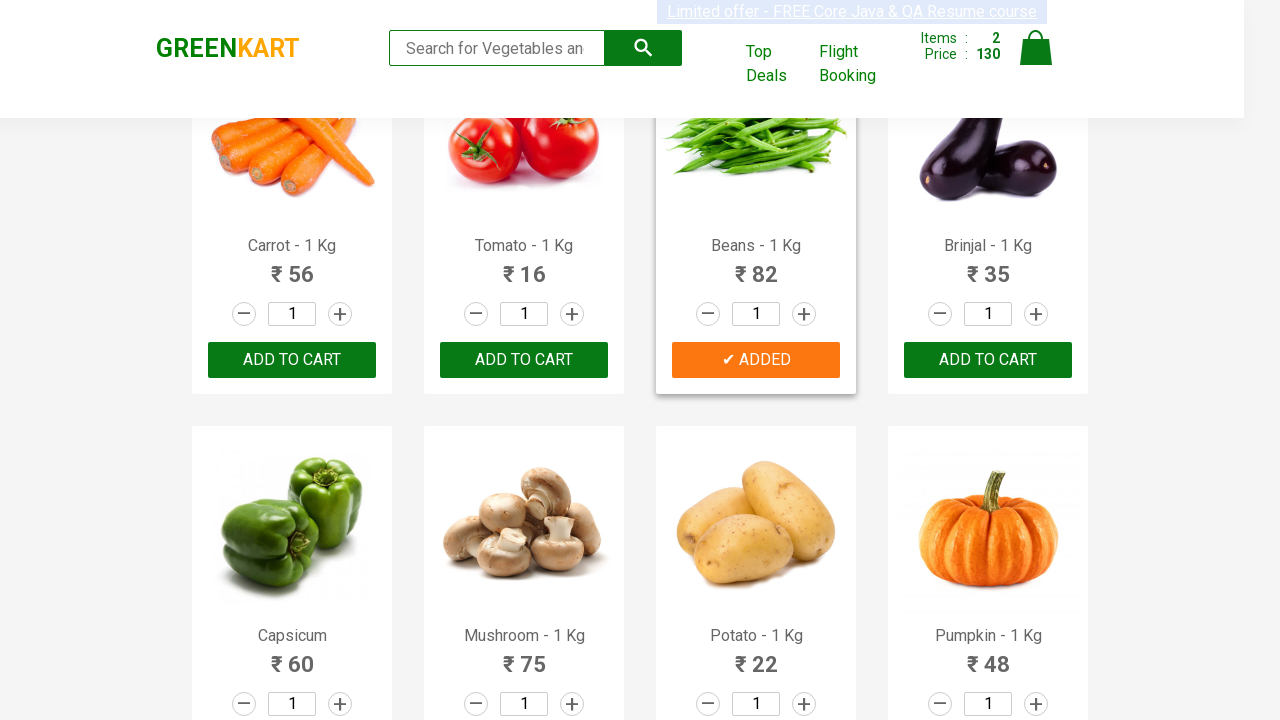

Retrieved product name: Apple - 1 Kg
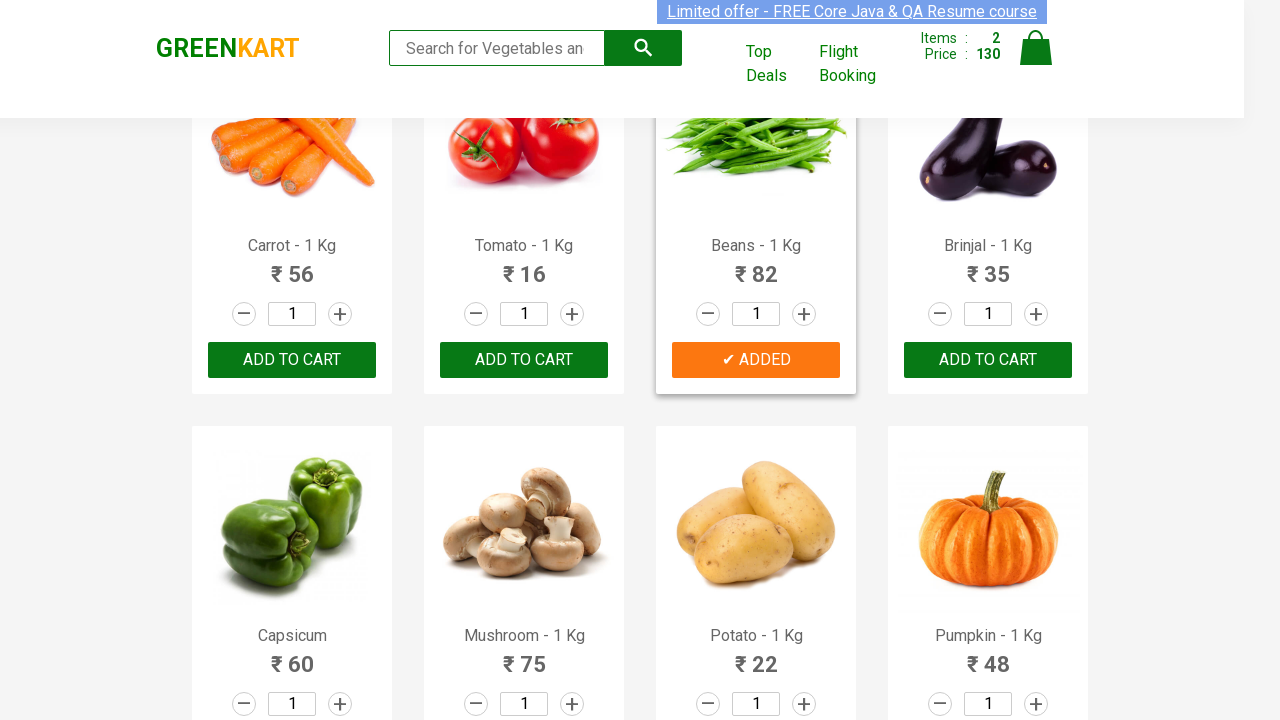

Retrieved product name: Banana - 1 Kg
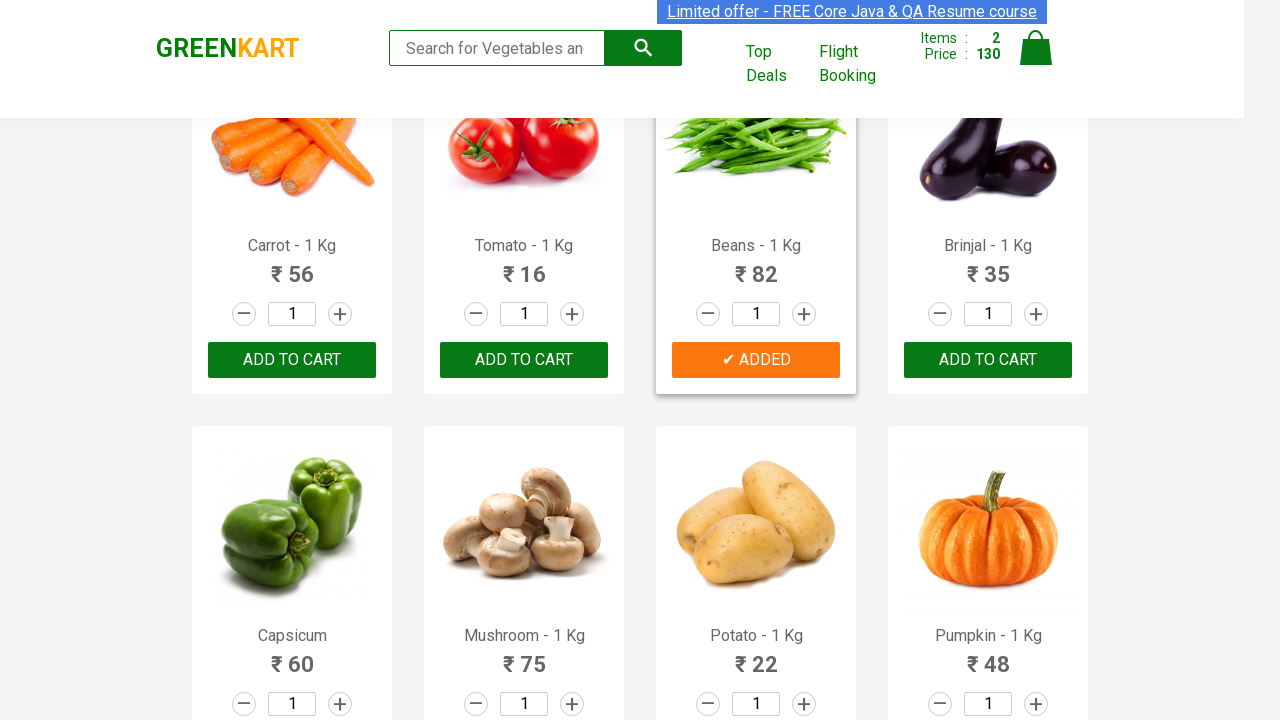

Retrieved product name: Grapes - 1 Kg
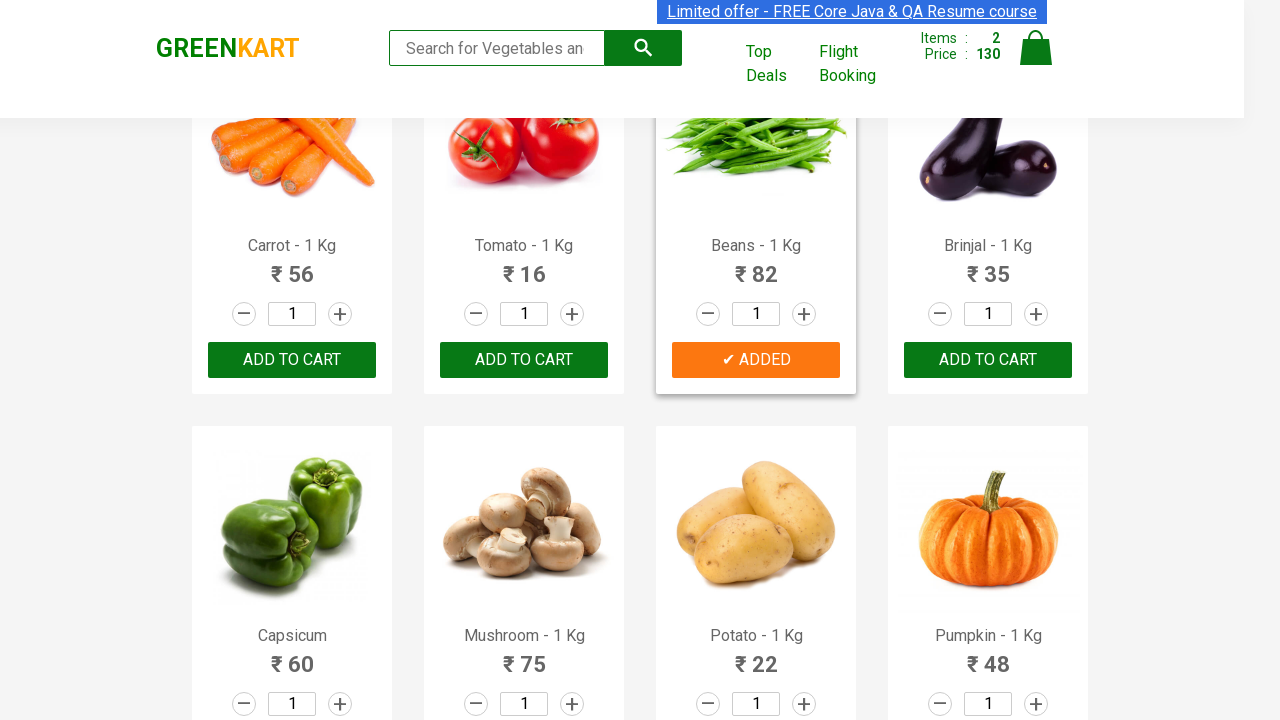

Retrieved product name: Mango - 1 Kg
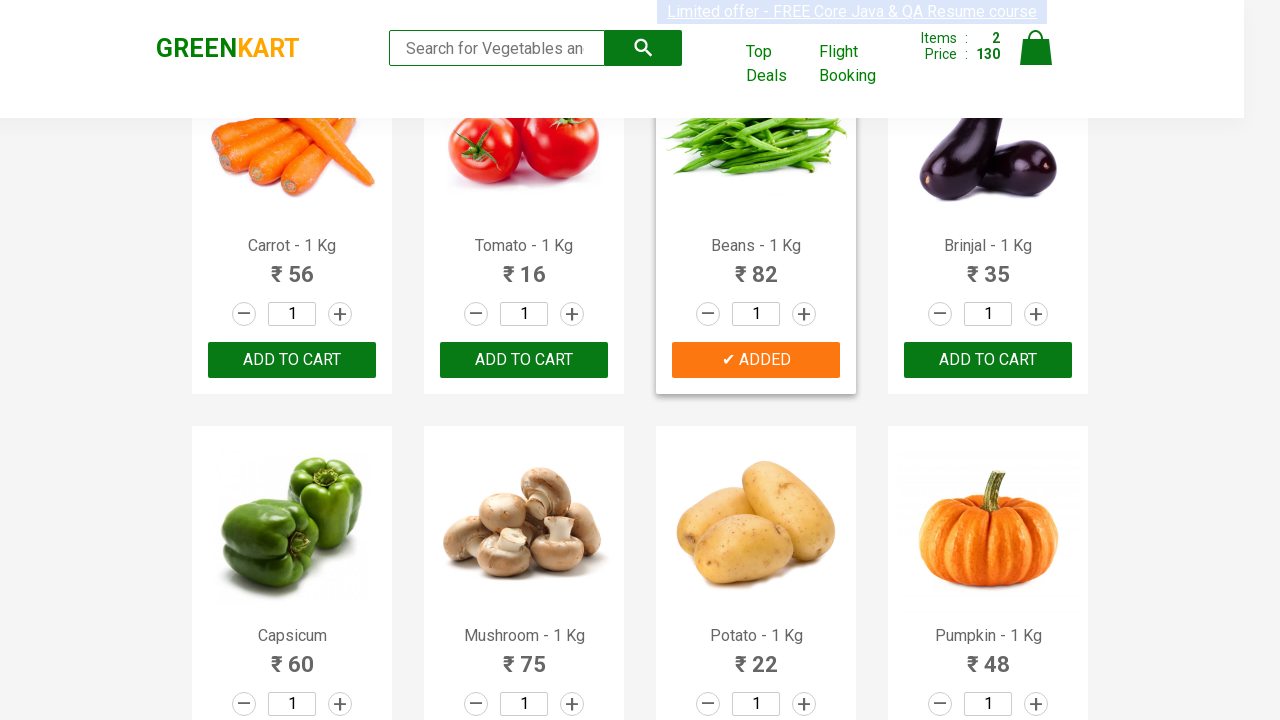

Retrieved product name: Musk Melon - 1 Kg
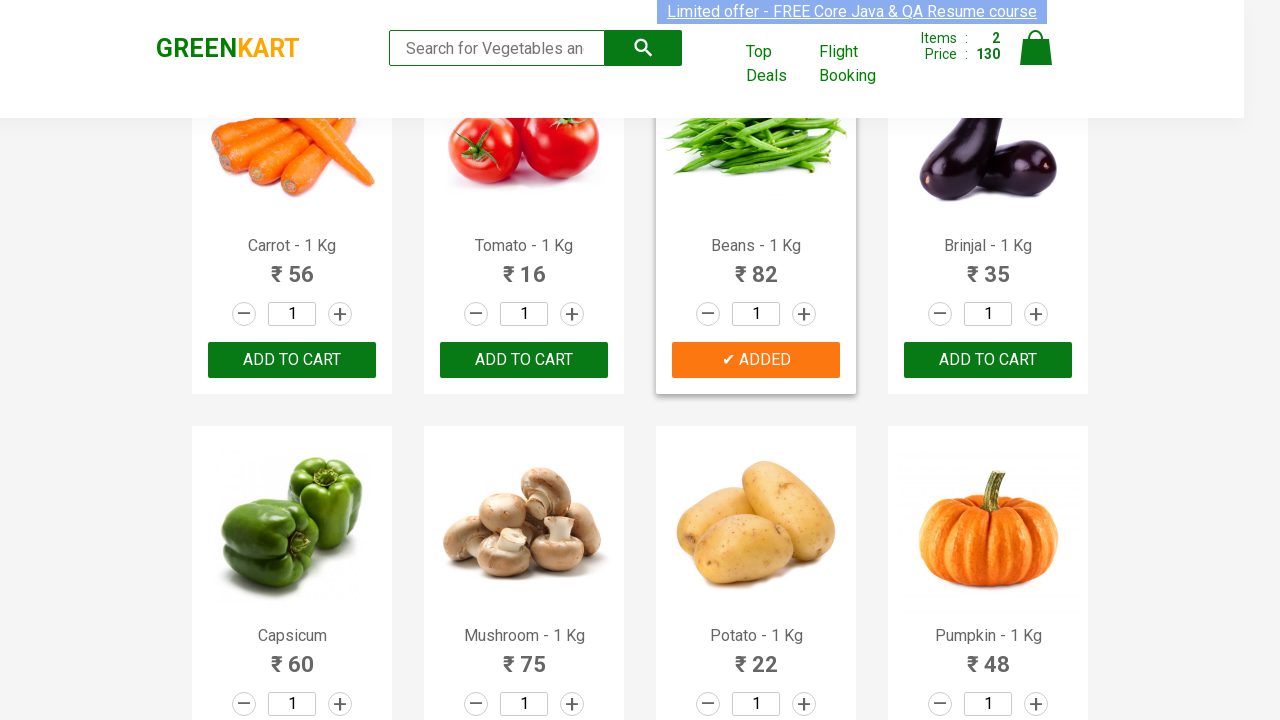

Retrieved product name: Orange - 1 Kg
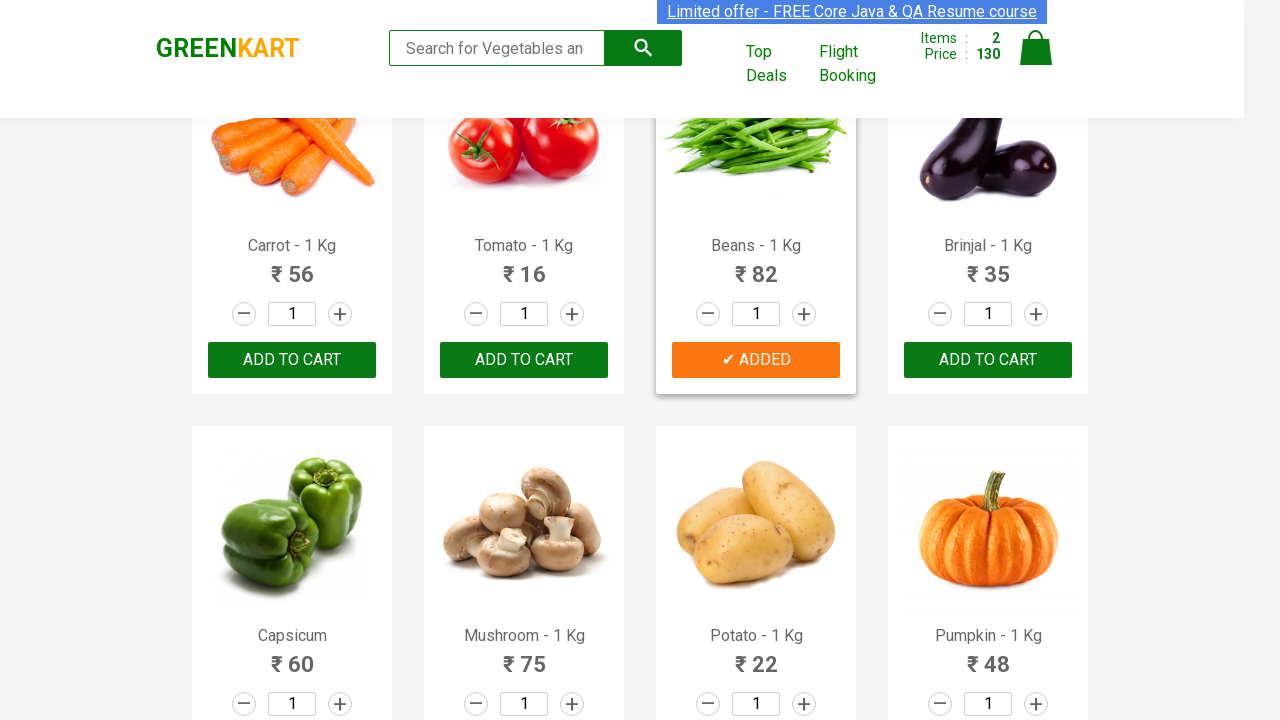

Retrieved product name: Pears - 1 Kg
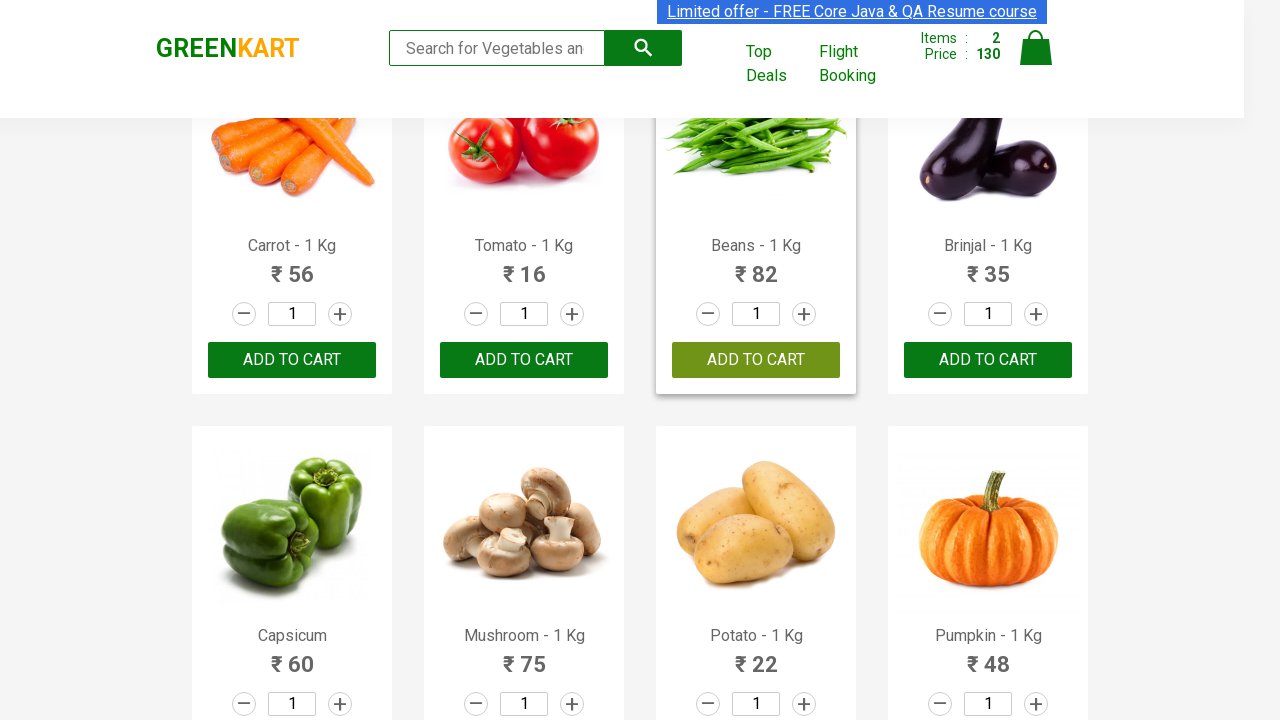

Retrieved product name: Pomegranate - 1 Kg
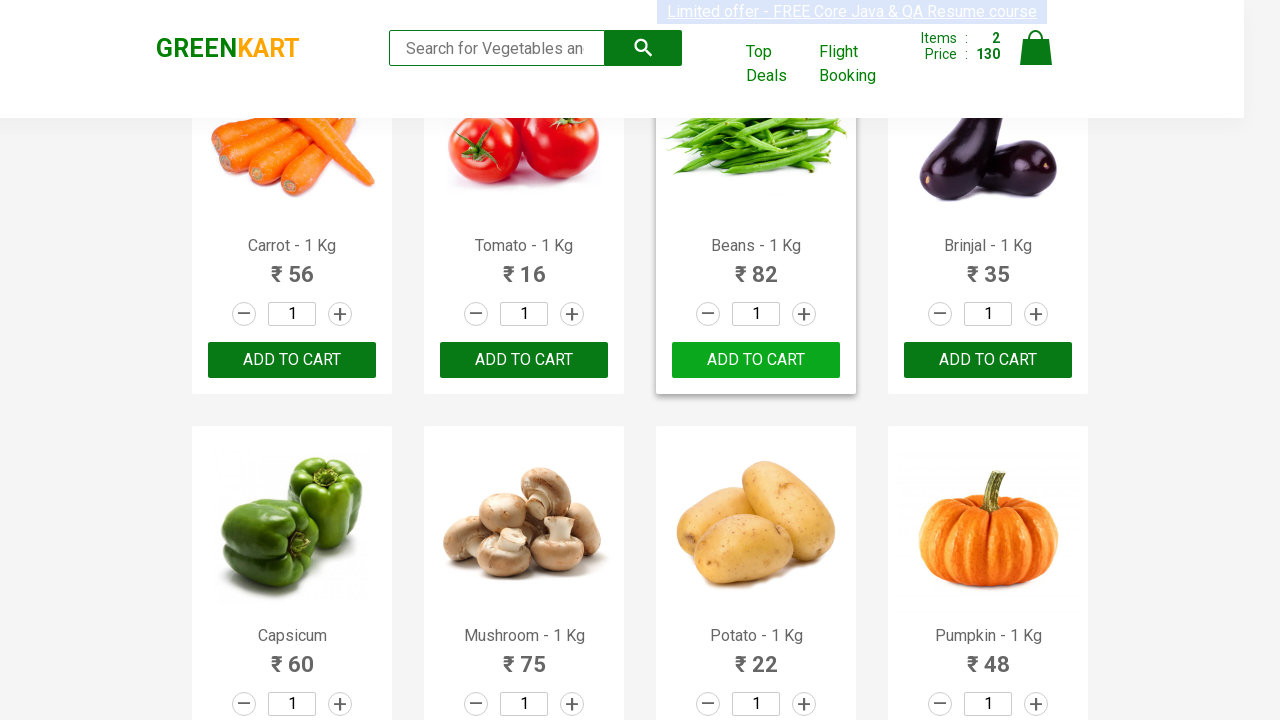

Retrieved product name: Raspberry - 1/4 Kg
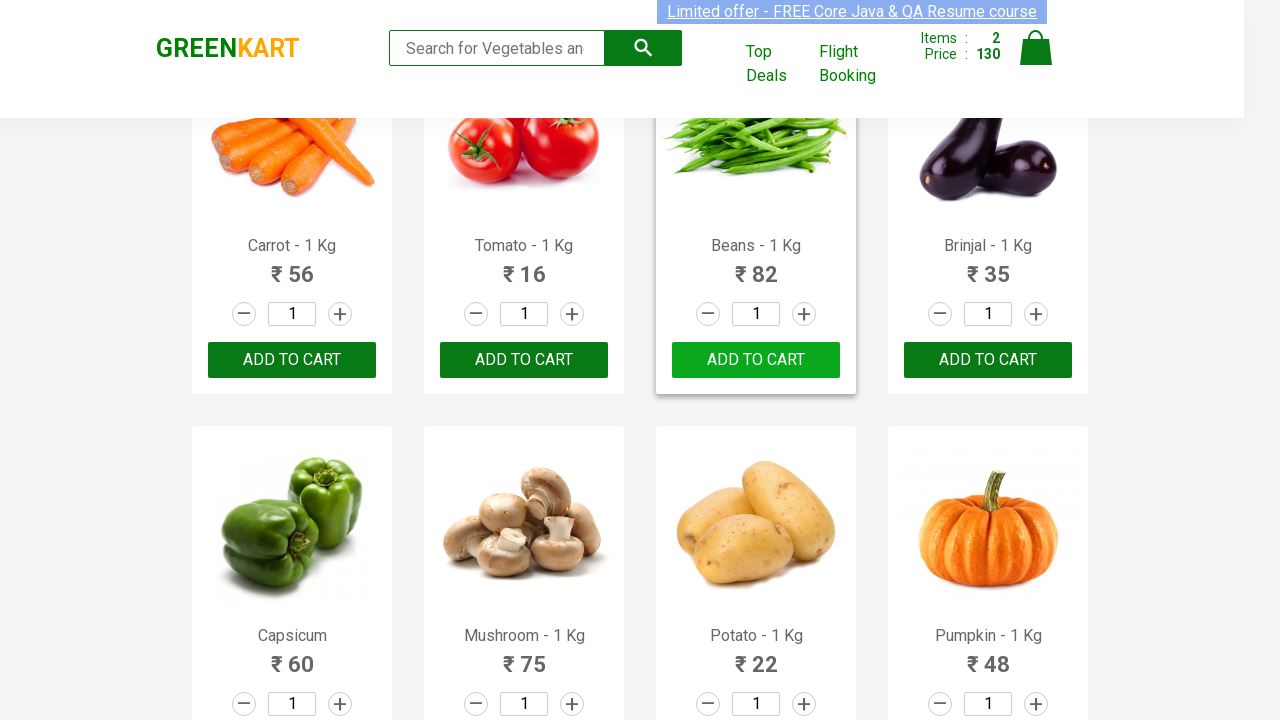

Retrieved product name: Strawberry - 1/4 Kg
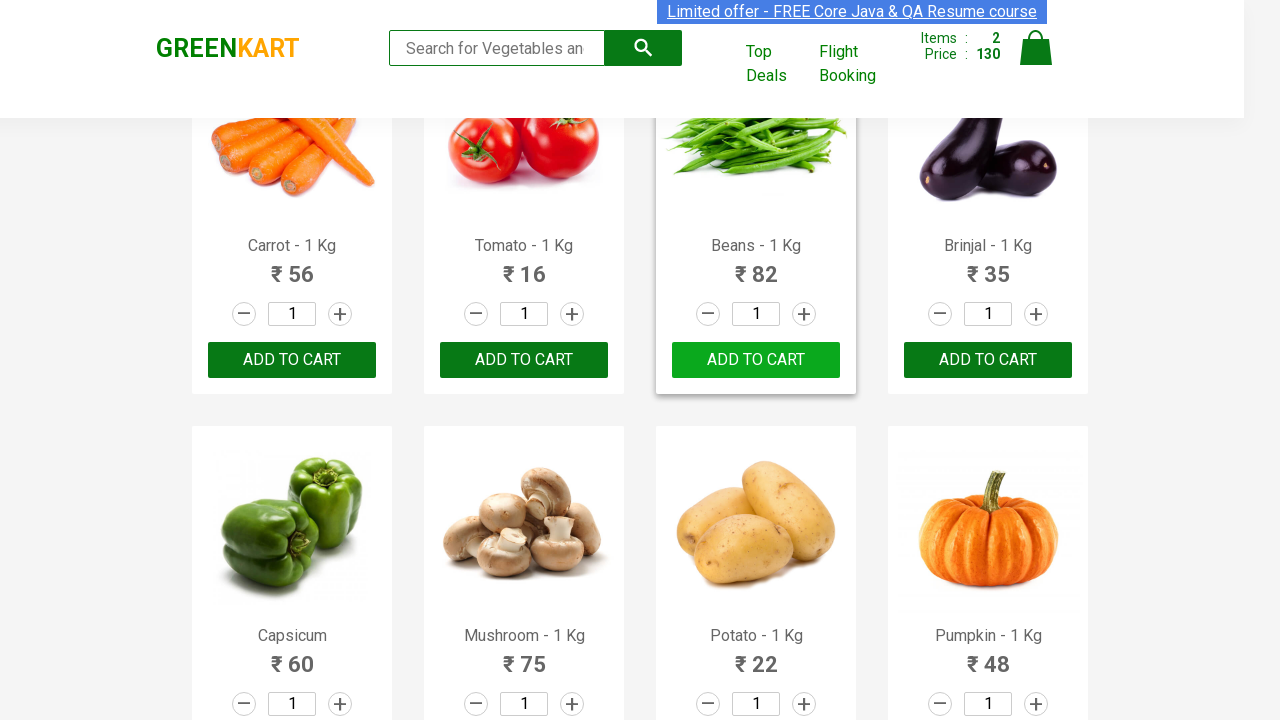

Retrieved product name: Water Melon - 1 Kg
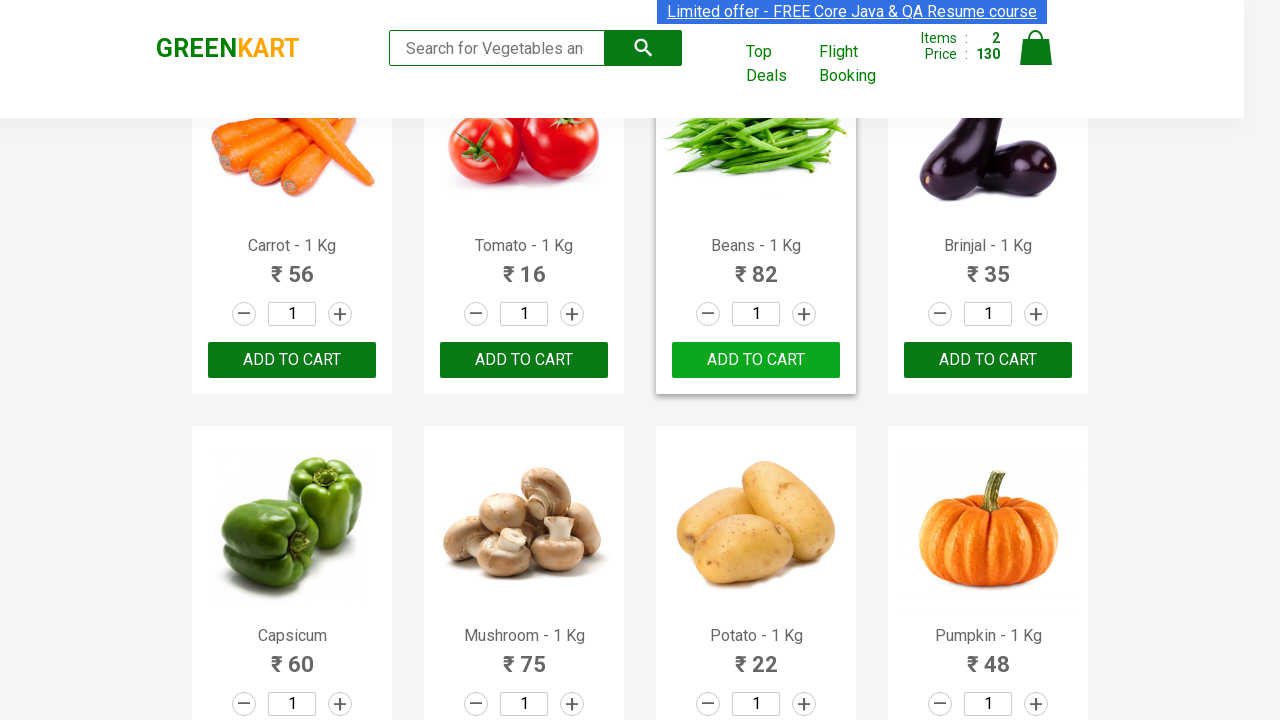

Retrieved product name: Almonds - 1/4 Kg
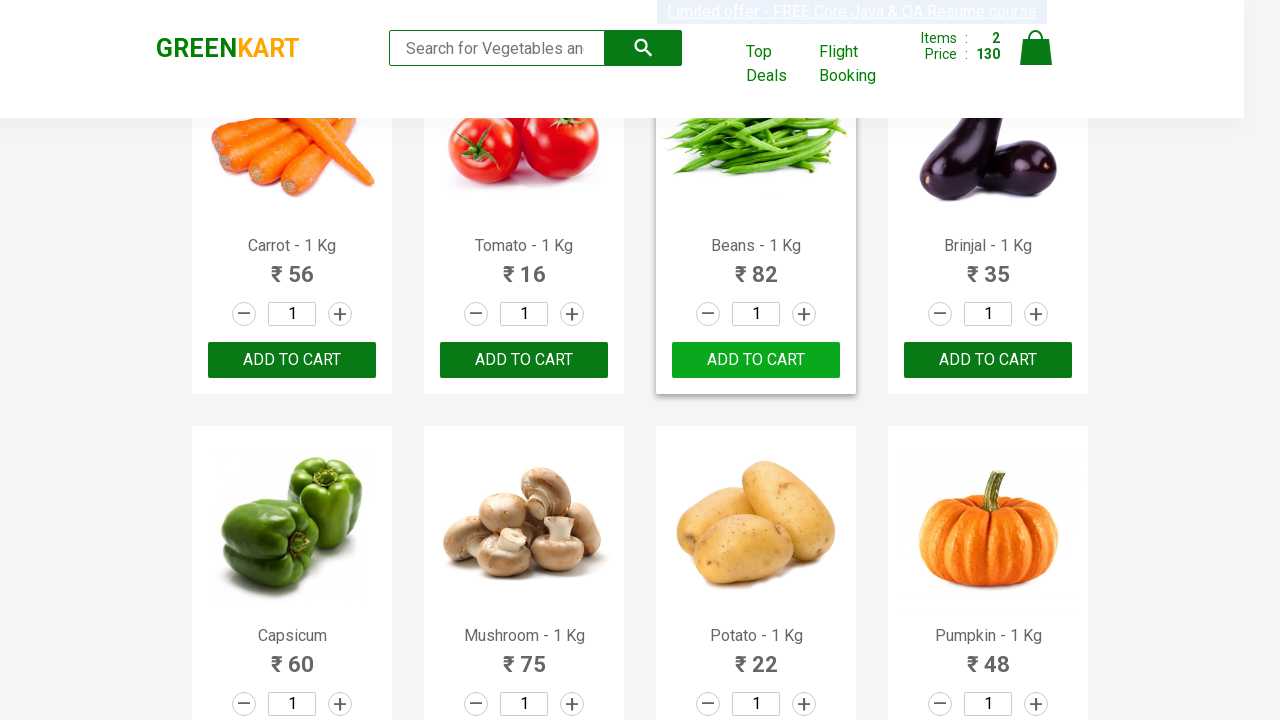

Retrieved product name: Pista - 1/4 Kg
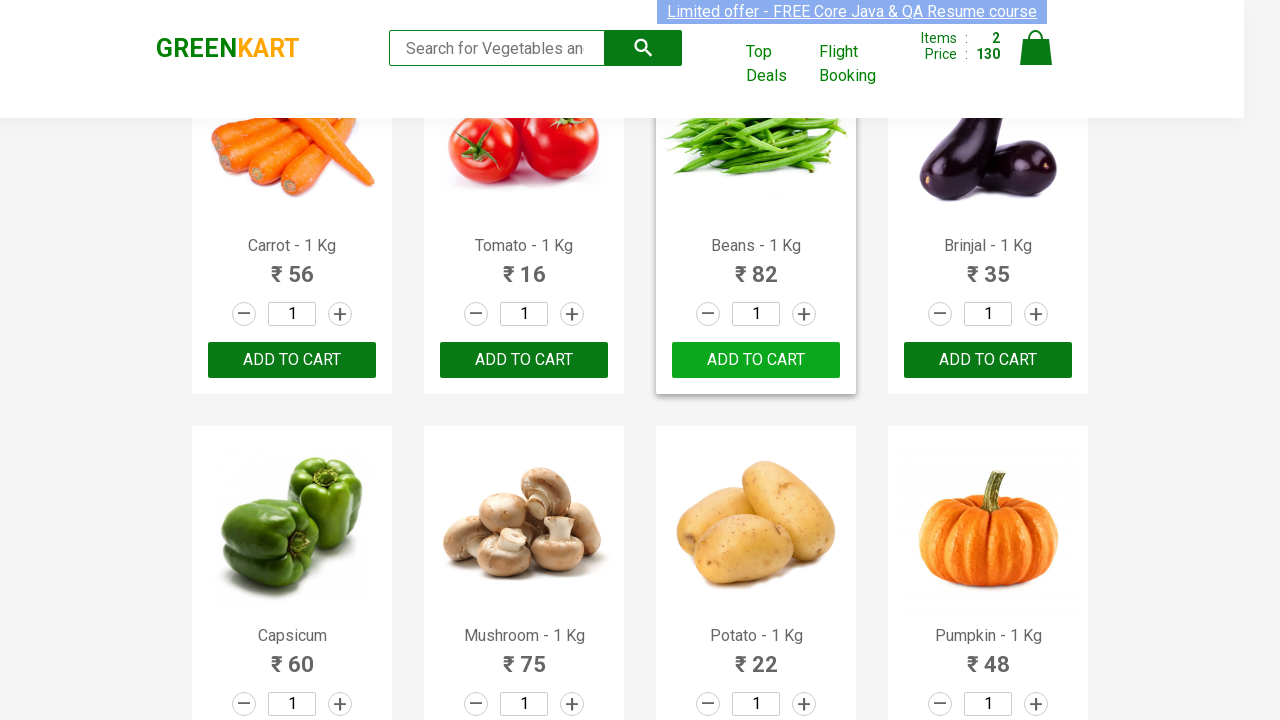

Retrieved product name: Nuts Mixture - 1 Kg
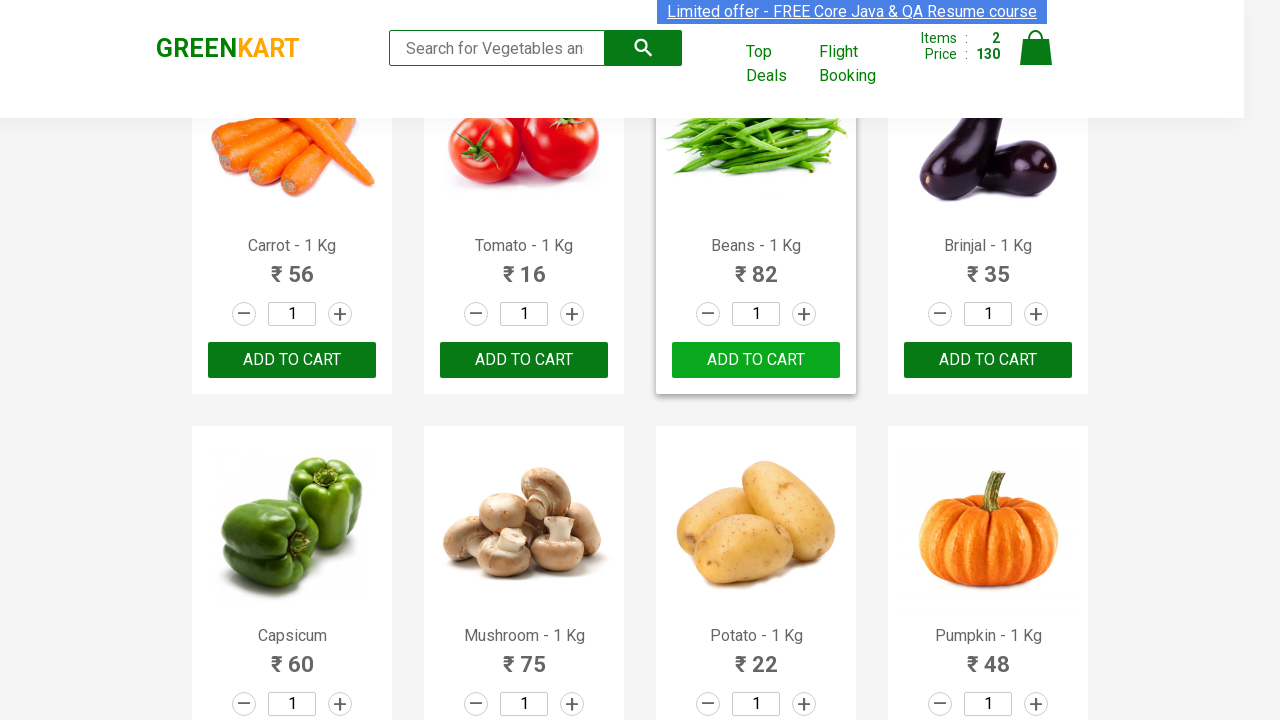

Retrieved product name: Cashews - 1 Kg
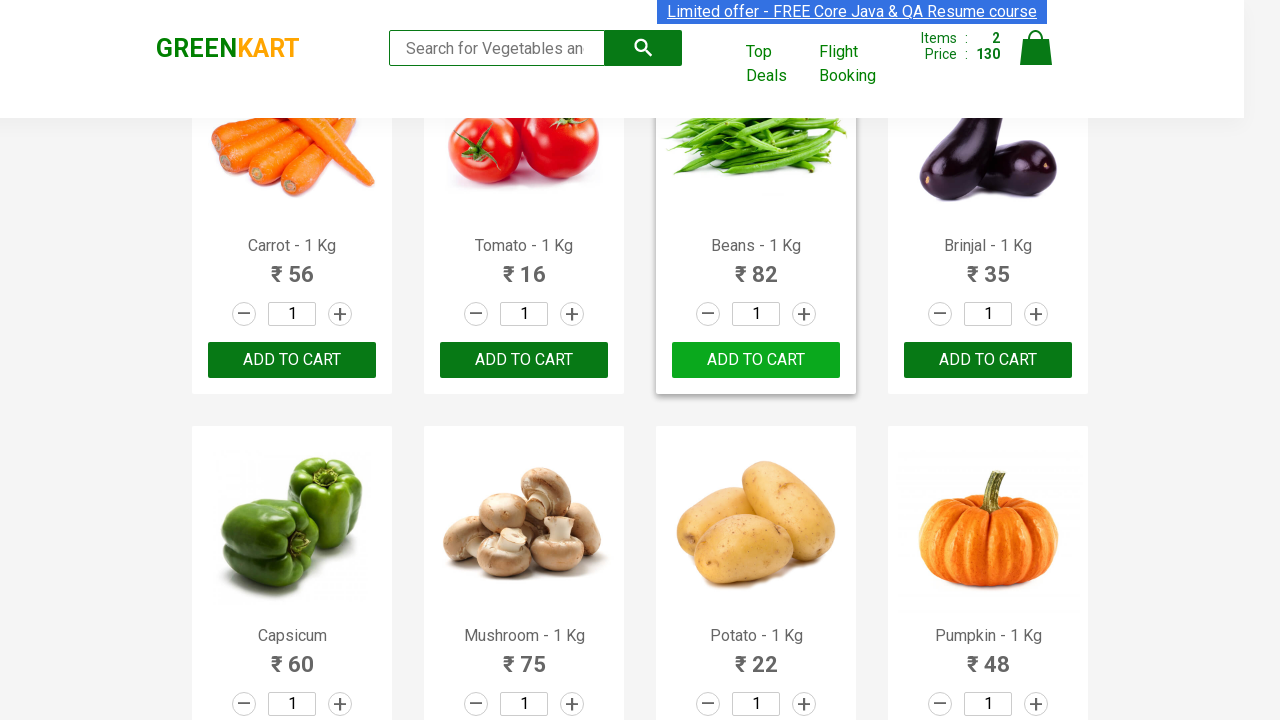

Retrieved product name: Walnuts - 1/4 Kg
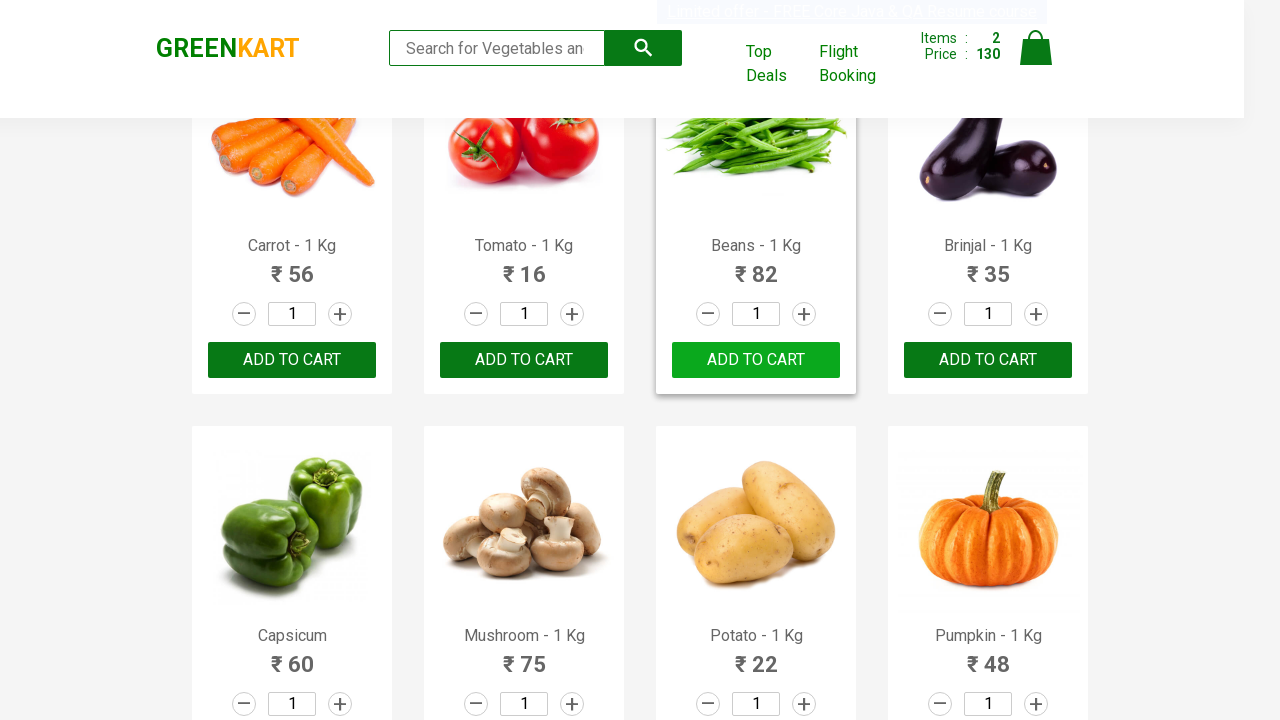

Clicked cart icon to view cart at (1036, 59) on .cart-icon
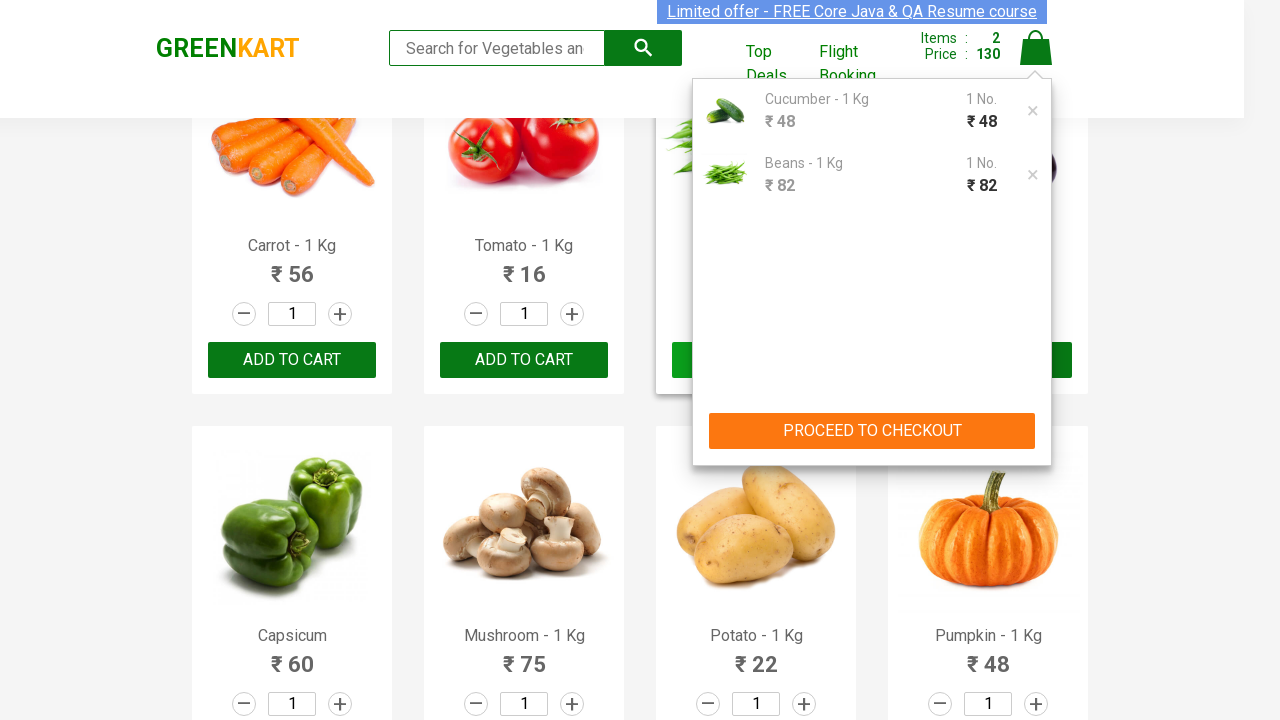

Clicked PROCEED TO CHECKOUT button at (872, 431) on text=PROCEED TO CHECKOUT
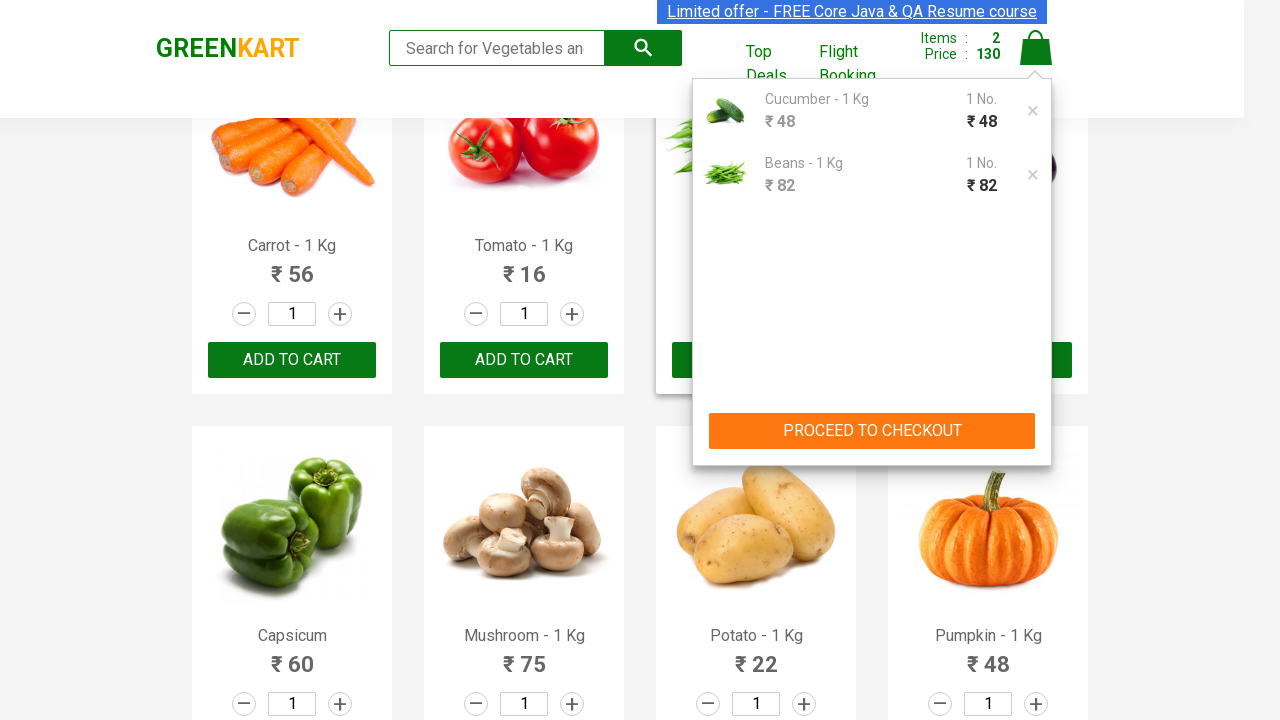

Clicked Place Order button to complete checkout at (1036, 491) on text=Place Order
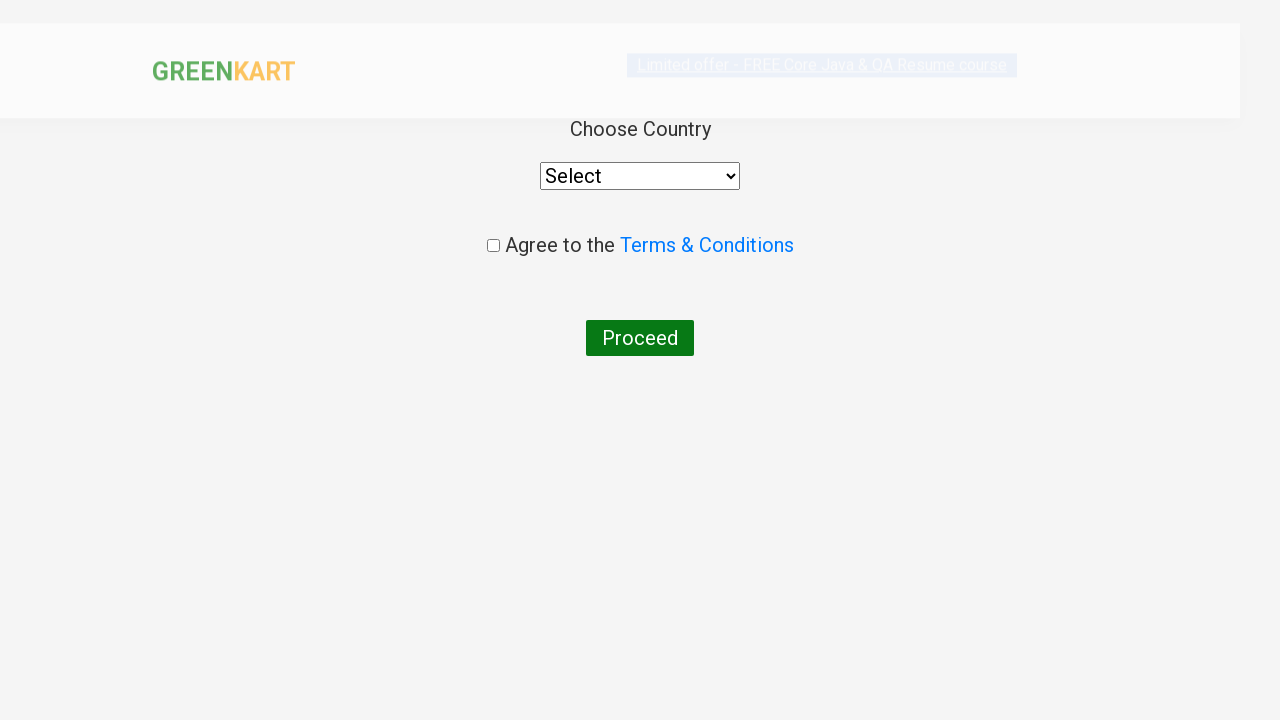

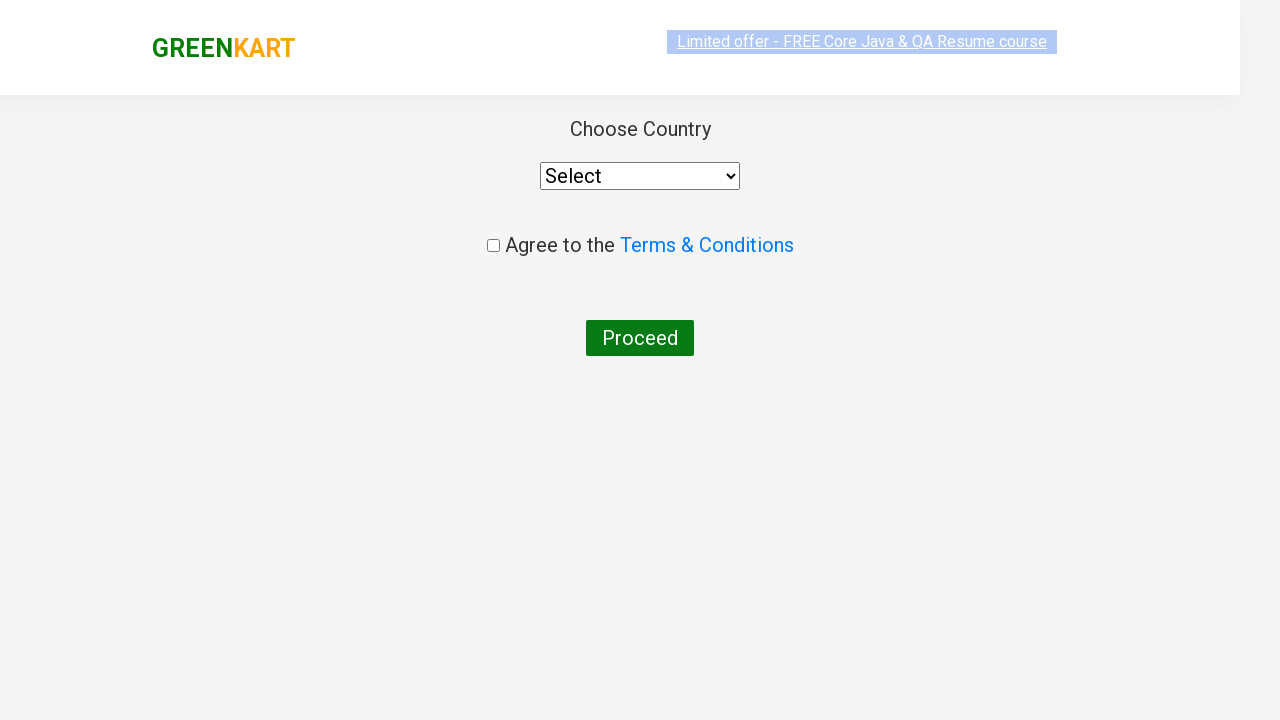